Tests a calculator web application by performing multiple multiplication operations in a loop, filling inputs and clicking the calculate button for each combination

Starting URL: https://juliemr.github.io/protractor-demo/

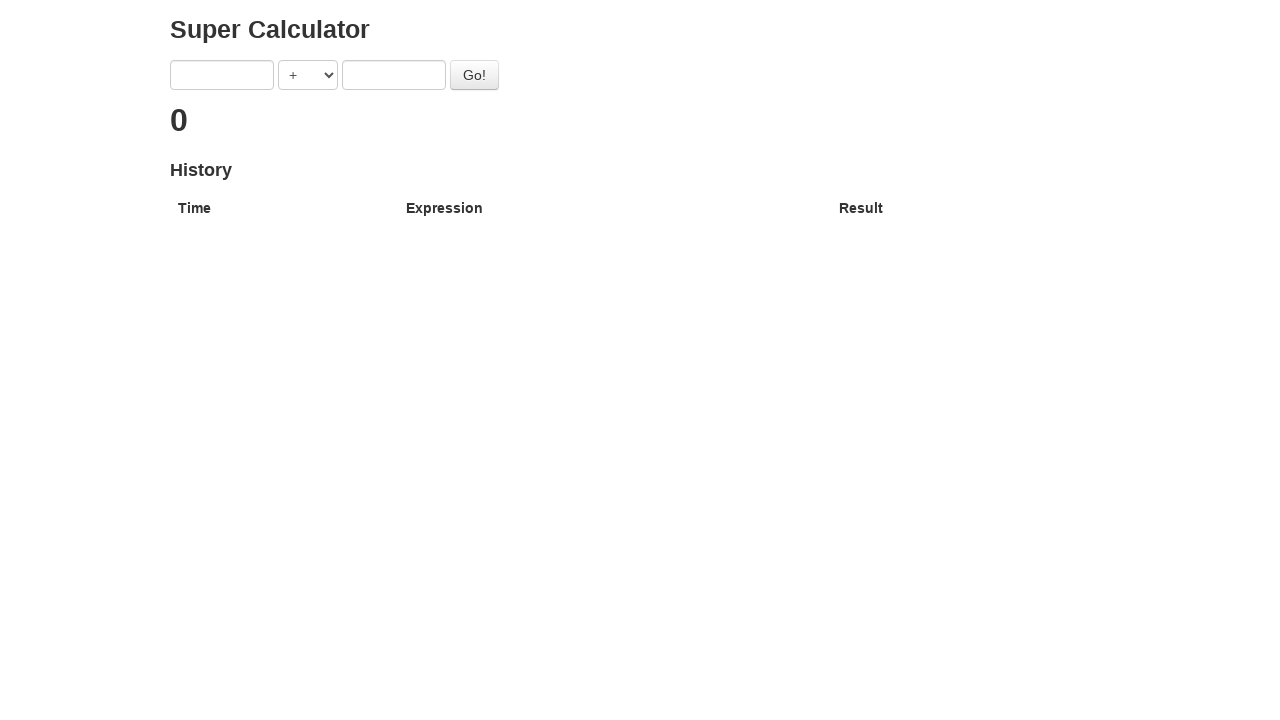

Selected multiplication operator for 1 * 1 on select[ng-model='operator']
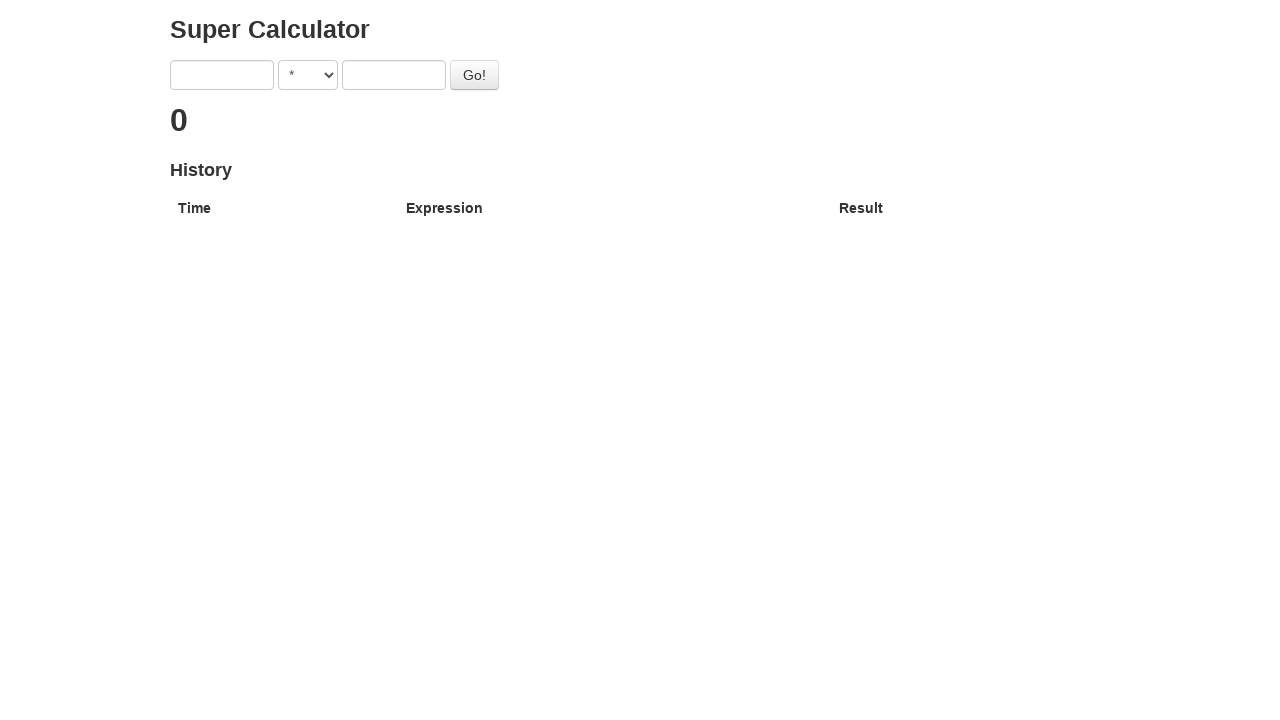

Filled first input with 1 on input[ng-model='first']
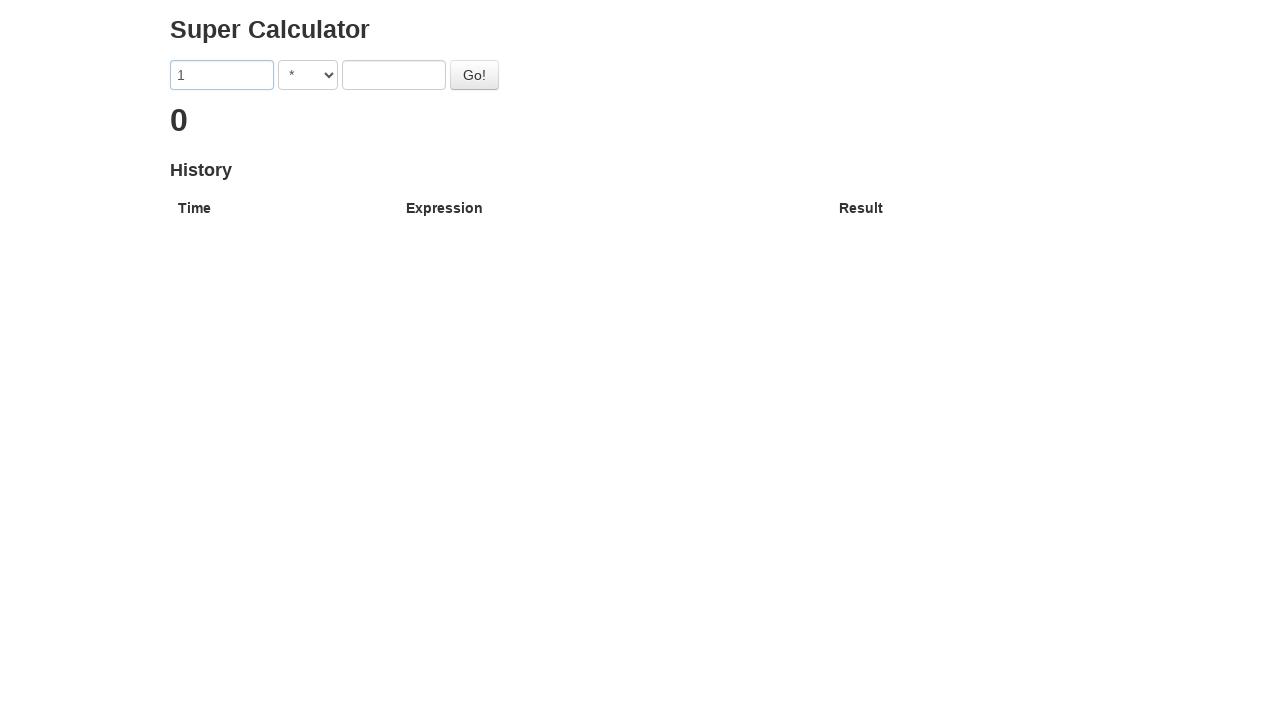

Filled second input with 1 on input[ng-model='second']
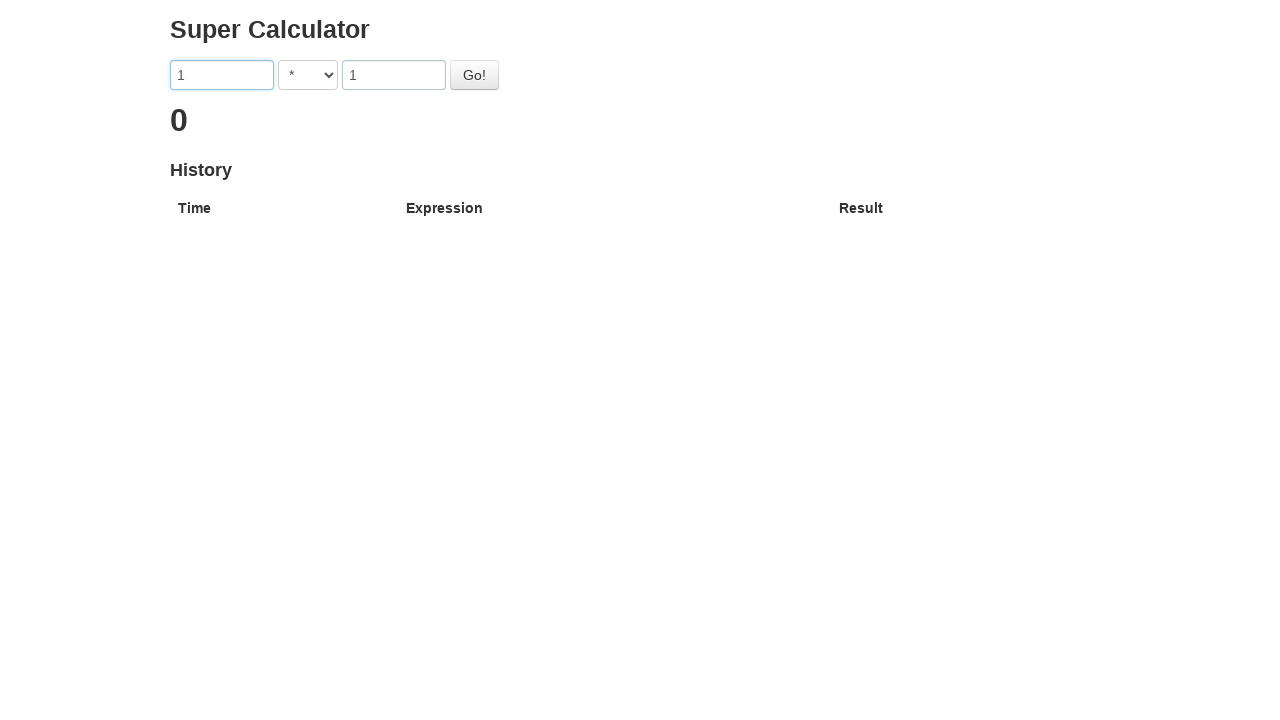

Clicked calculate button for 1 * 1 at (474, 75) on button#gobutton
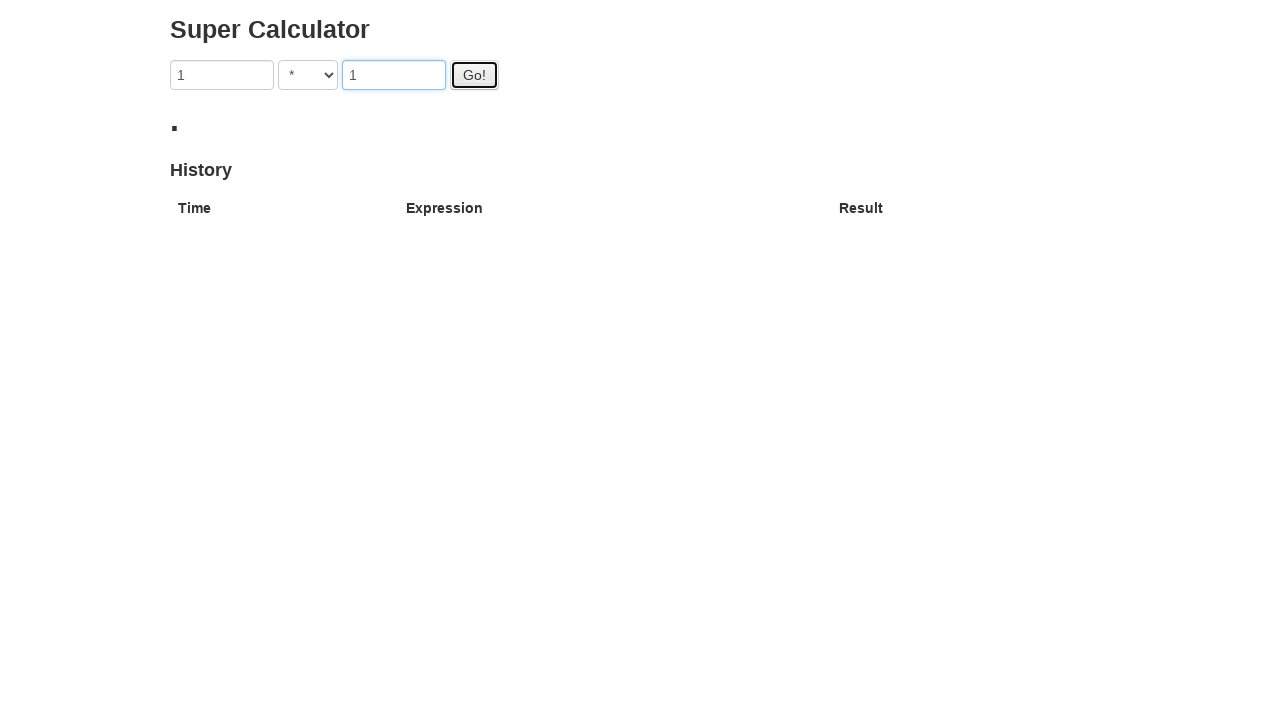

Waited for result to appear for 1 * 1
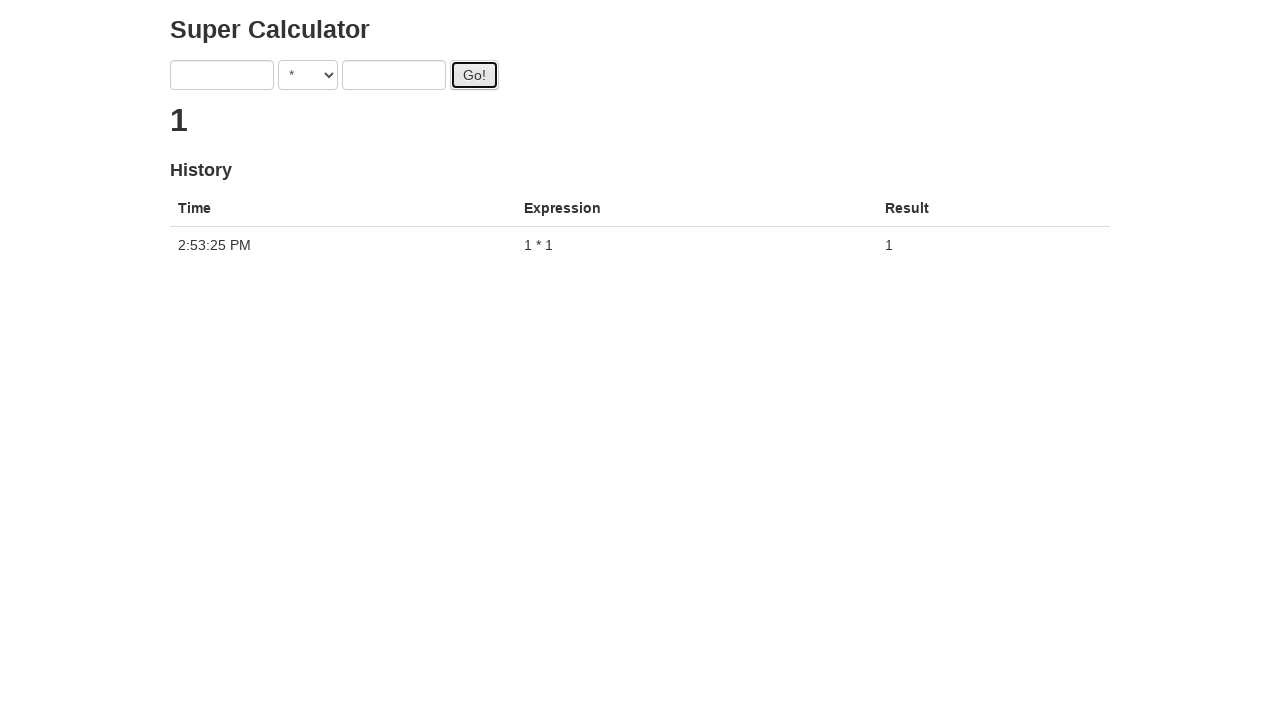

Selected multiplication operator for 1 * 2 on select[ng-model='operator']
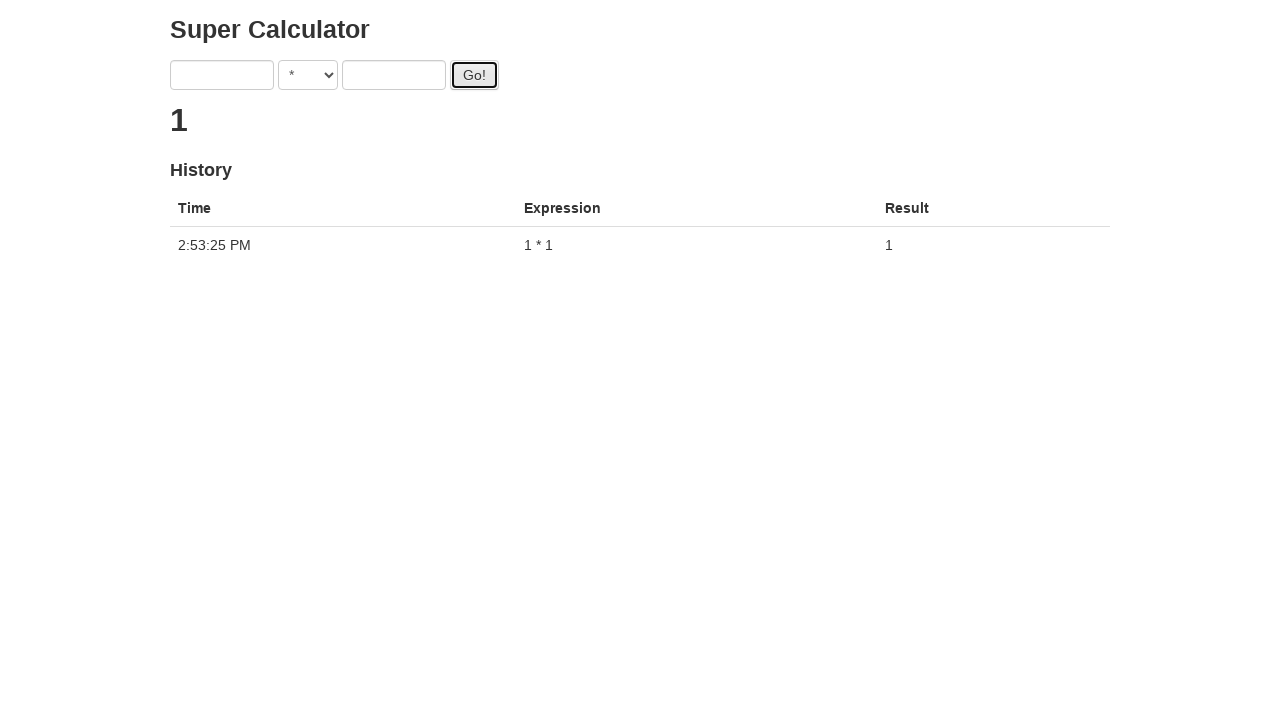

Filled first input with 1 on input[ng-model='first']
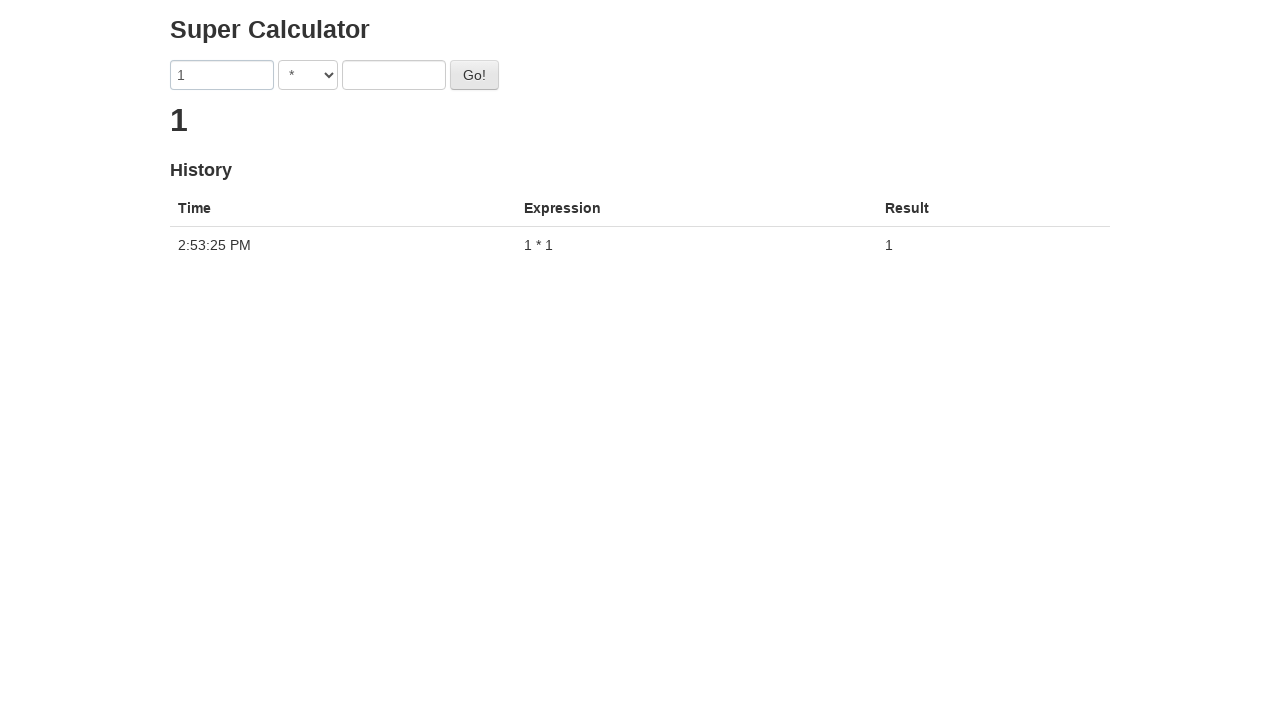

Filled second input with 2 on input[ng-model='second']
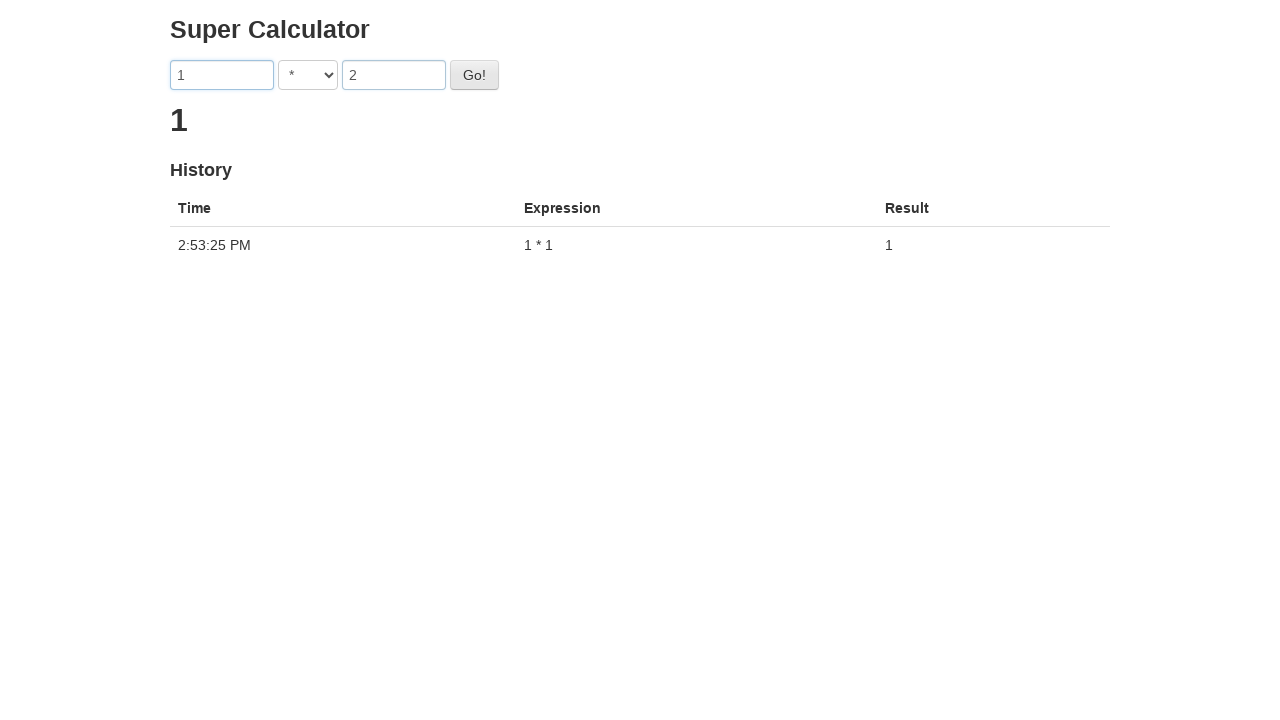

Clicked calculate button for 1 * 2 at (474, 75) on button#gobutton
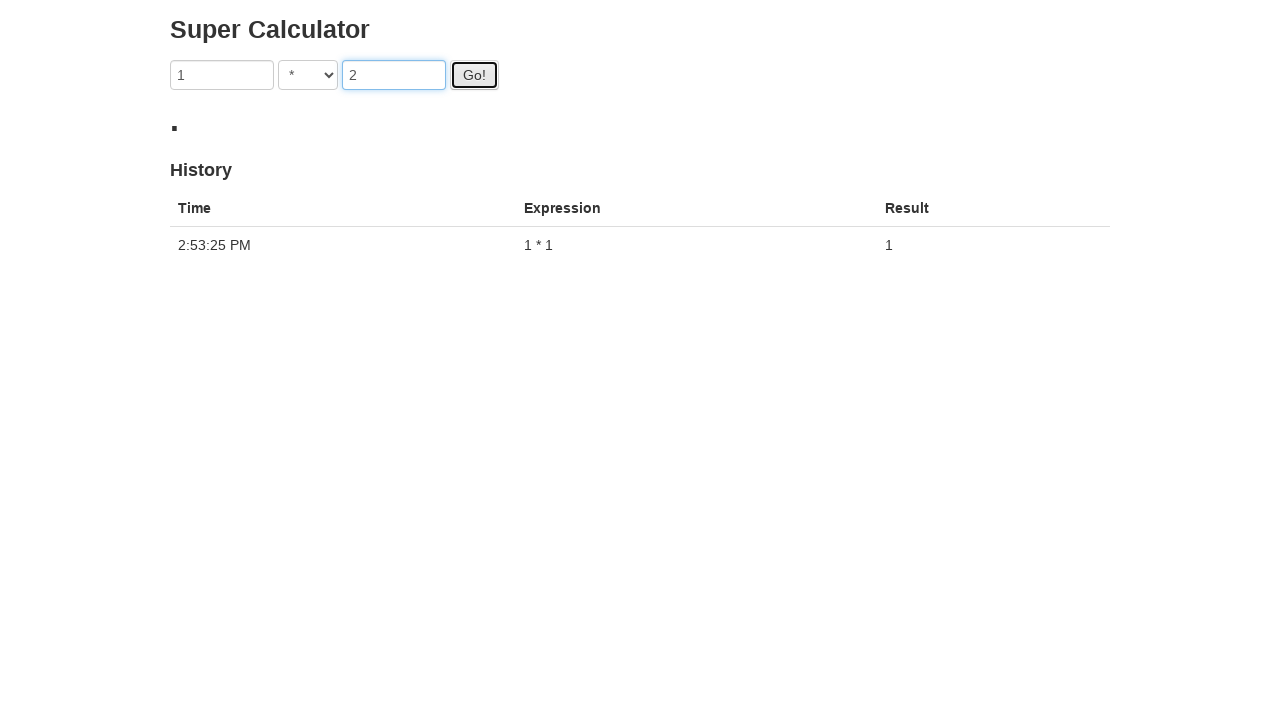

Waited for result to appear for 1 * 2
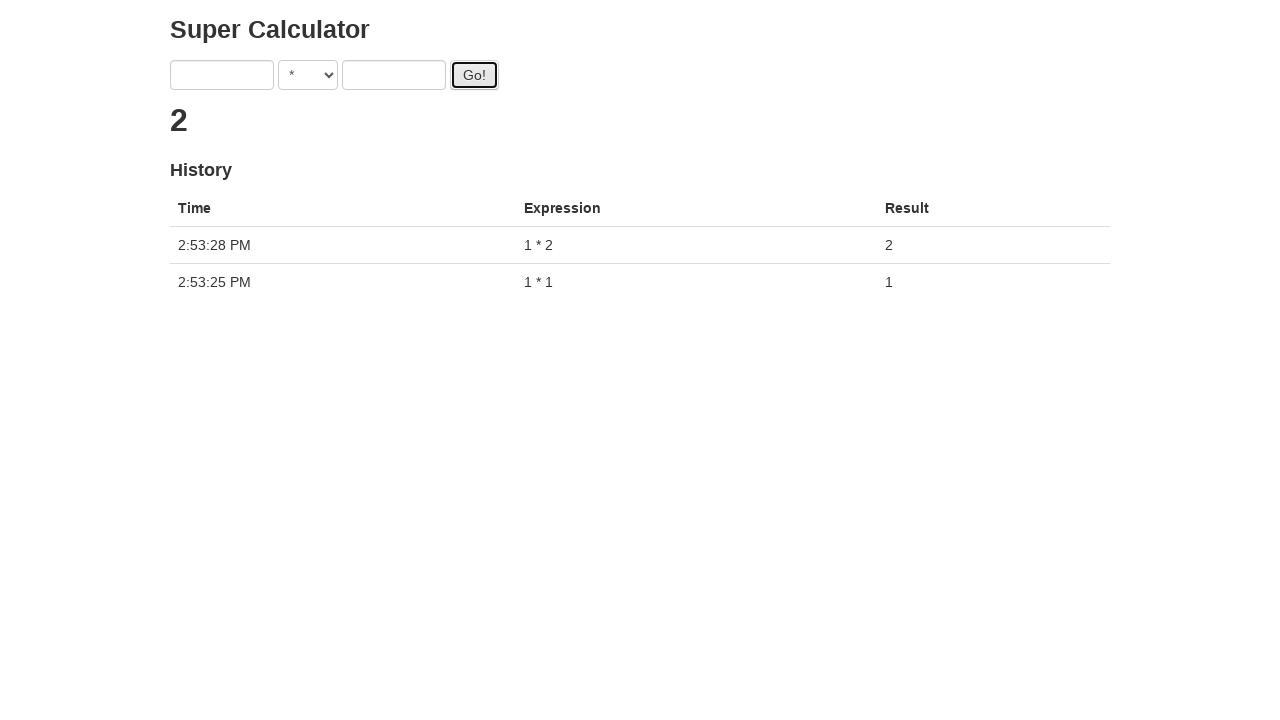

Selected multiplication operator for 1 * 3 on select[ng-model='operator']
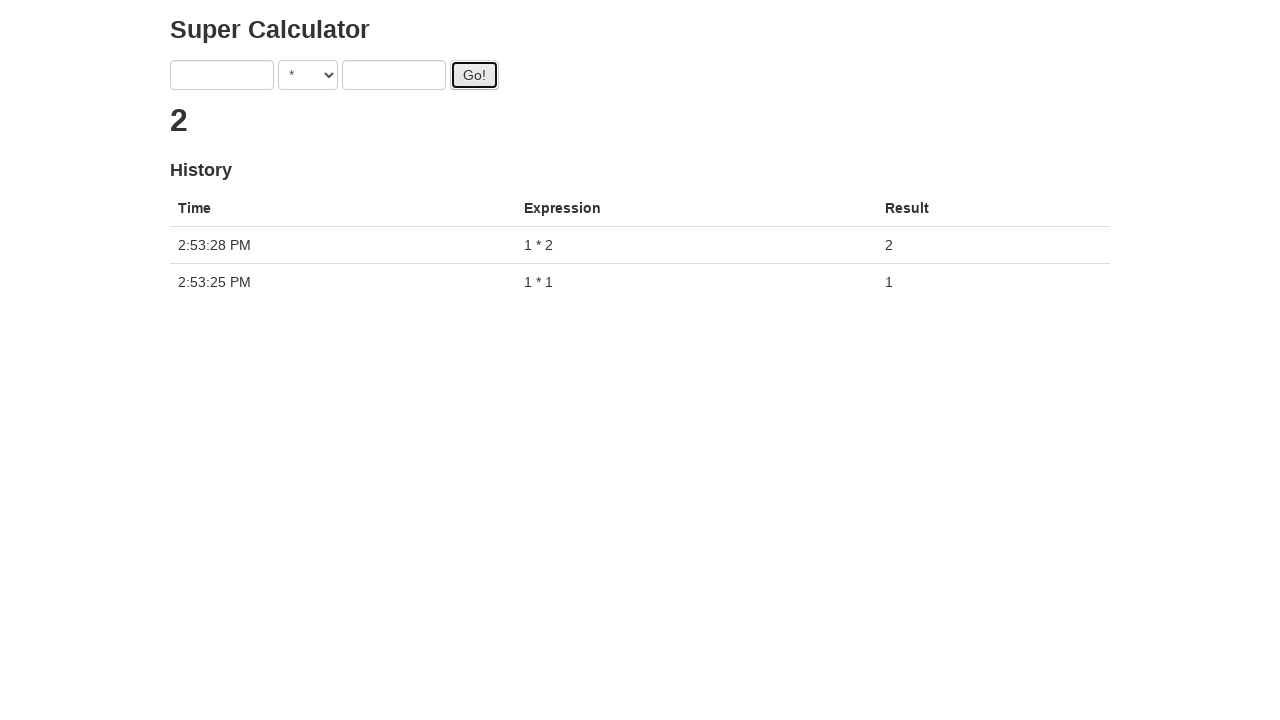

Filled first input with 1 on input[ng-model='first']
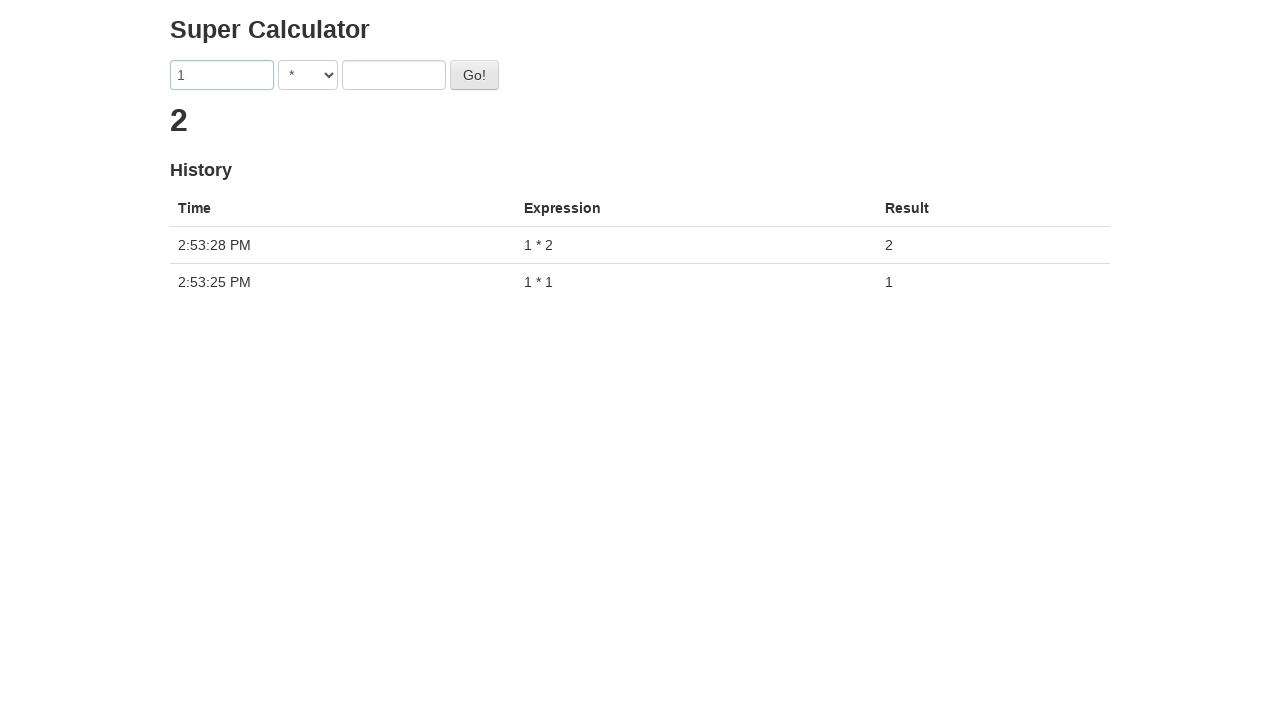

Filled second input with 3 on input[ng-model='second']
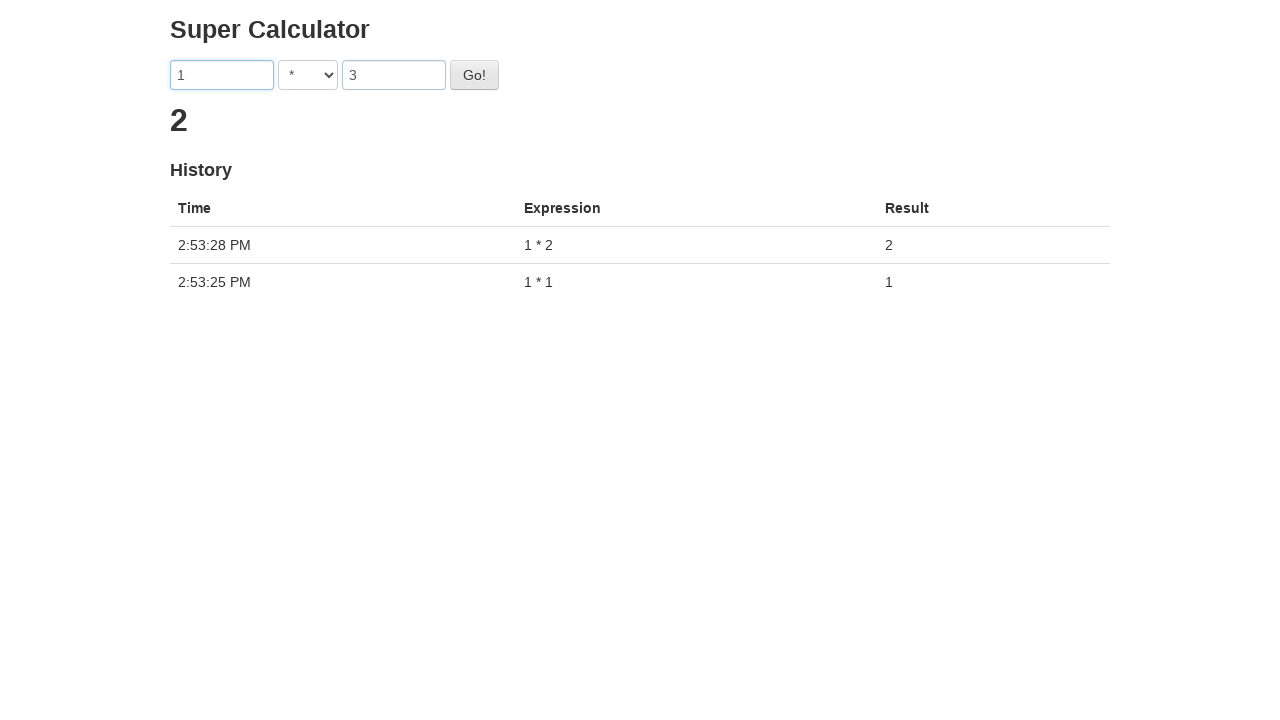

Clicked calculate button for 1 * 3 at (474, 75) on button#gobutton
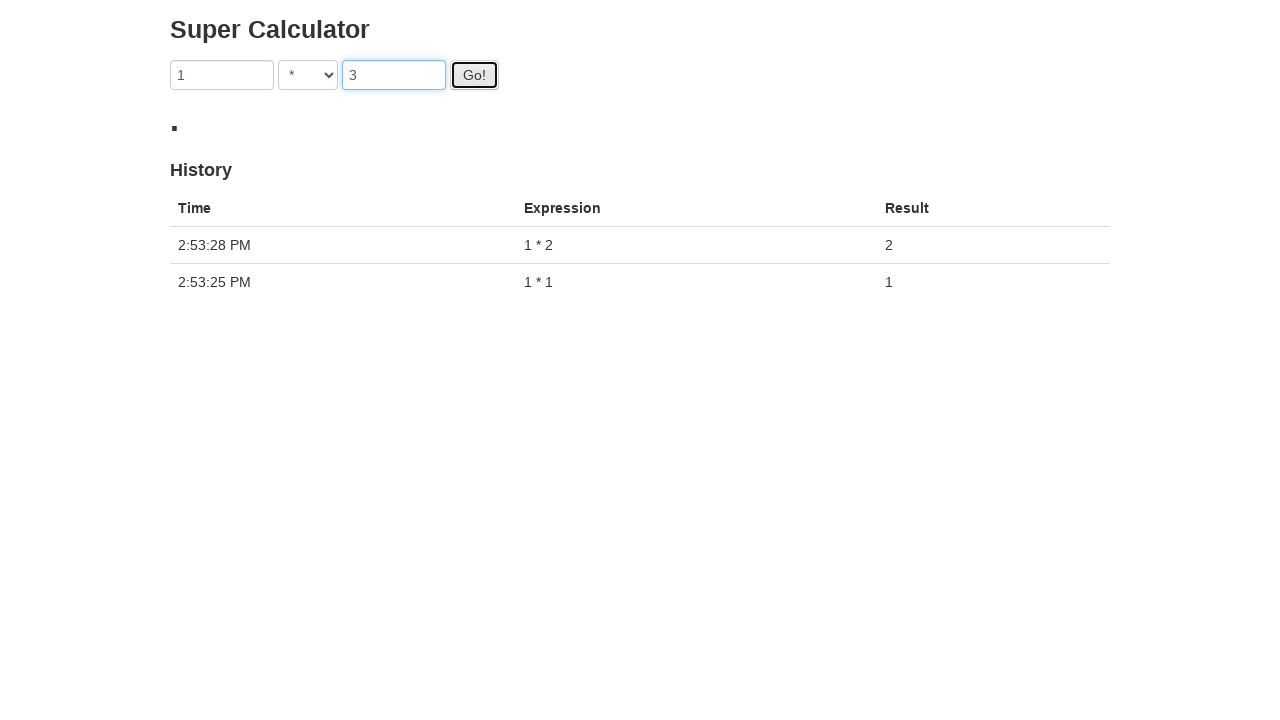

Waited for result to appear for 1 * 3
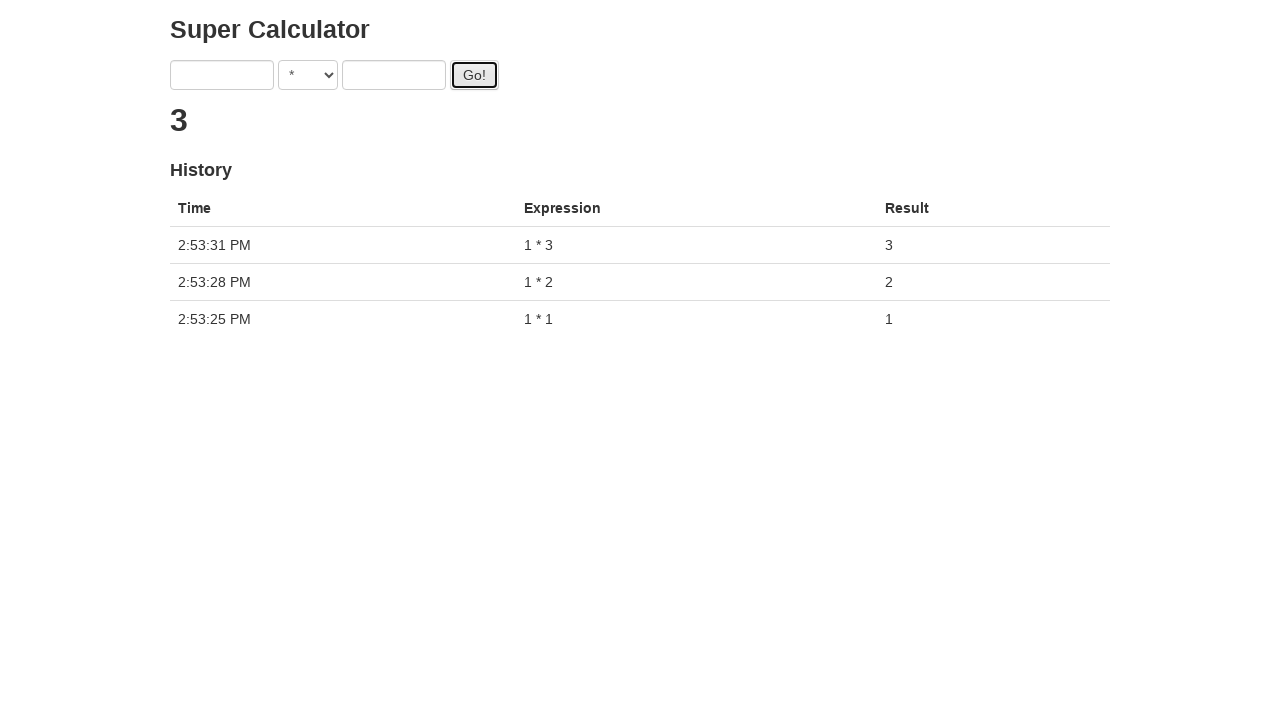

Selected multiplication operator for 2 * 1 on select[ng-model='operator']
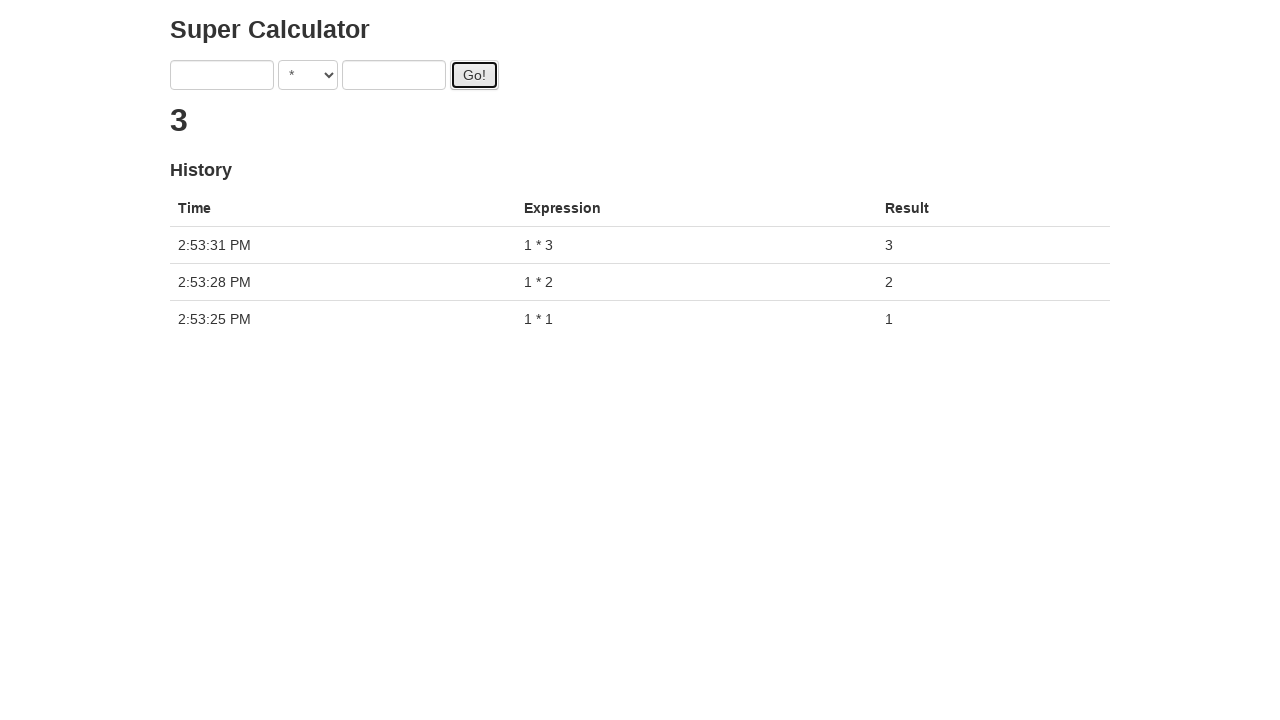

Filled first input with 2 on input[ng-model='first']
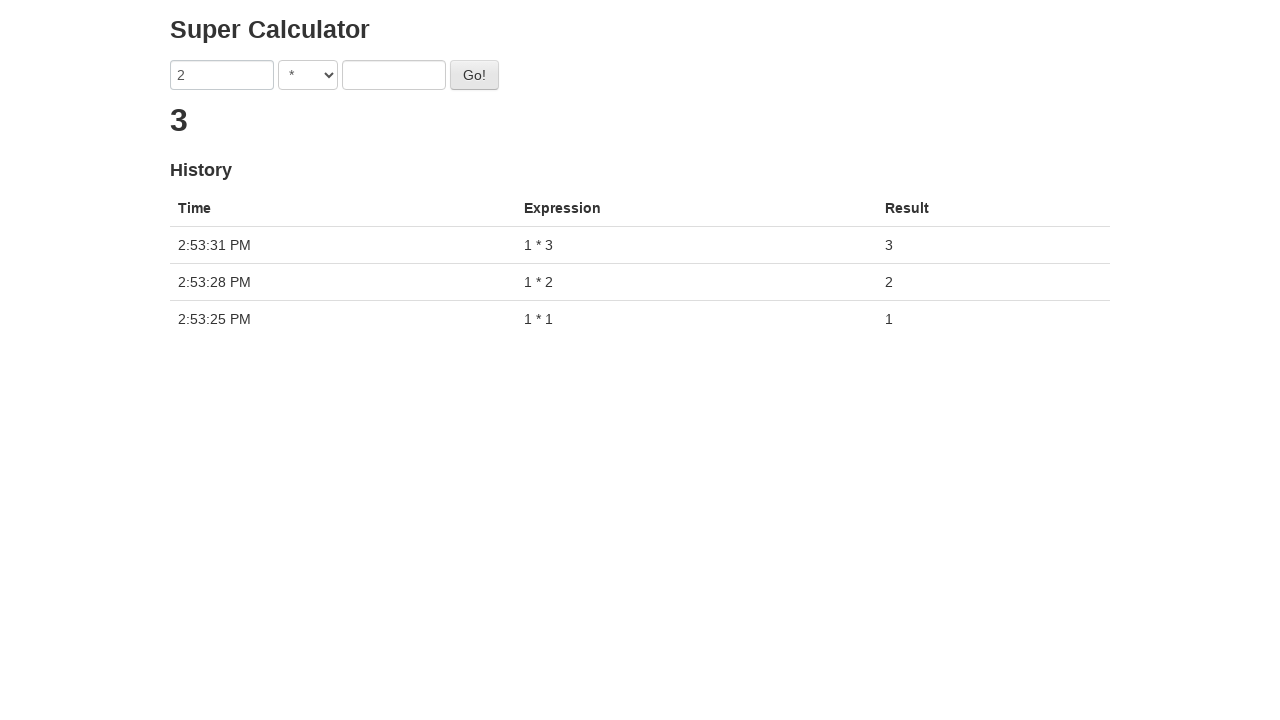

Filled second input with 1 on input[ng-model='second']
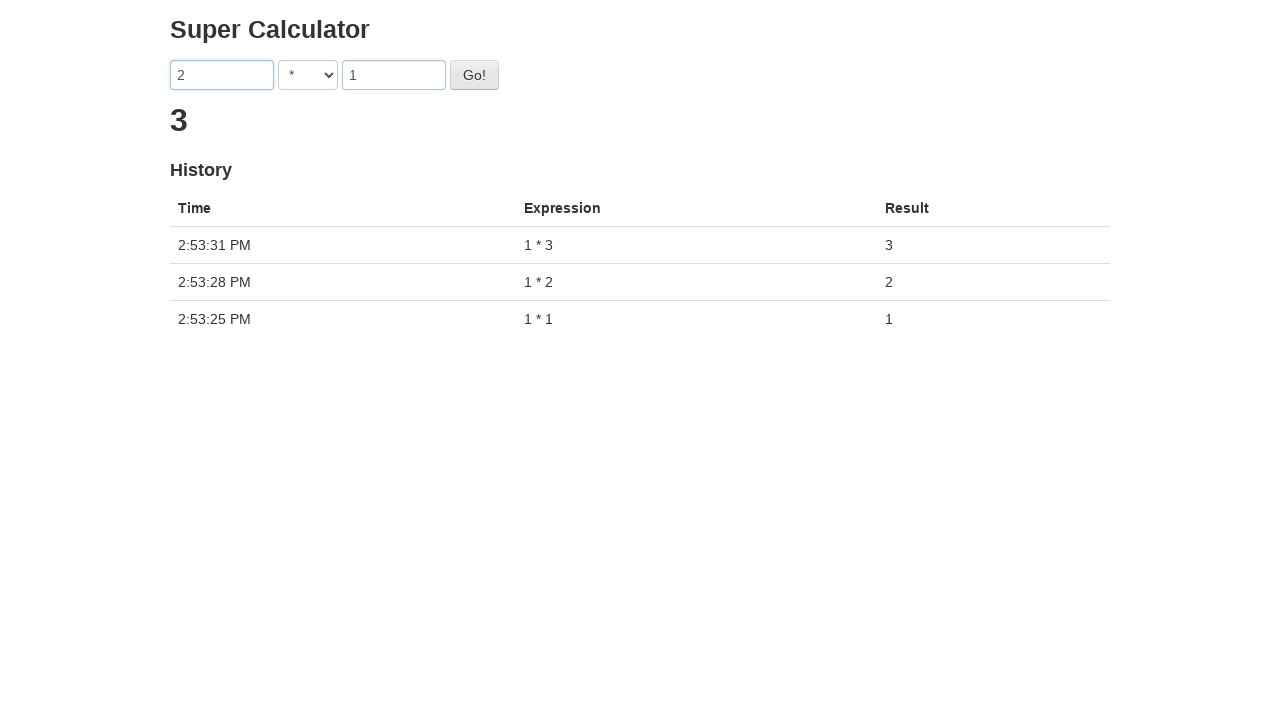

Clicked calculate button for 2 * 1 at (474, 75) on button#gobutton
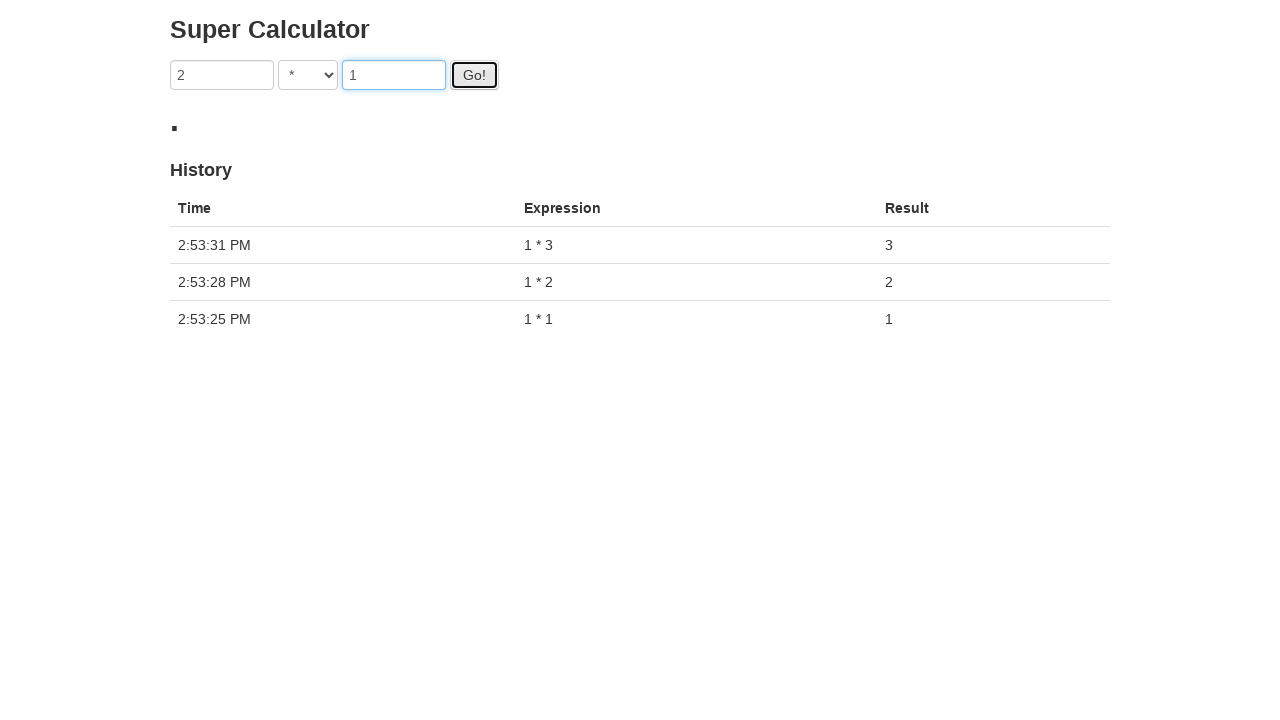

Waited for result to appear for 2 * 1
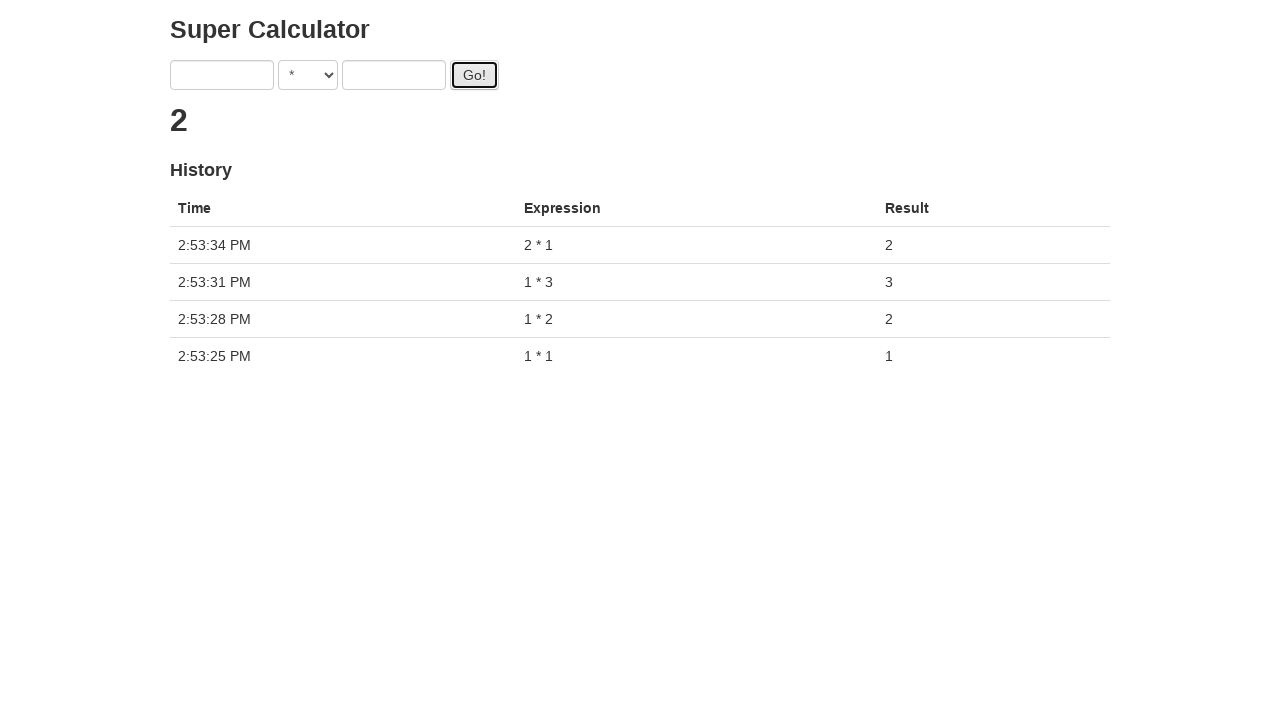

Selected multiplication operator for 2 * 2 on select[ng-model='operator']
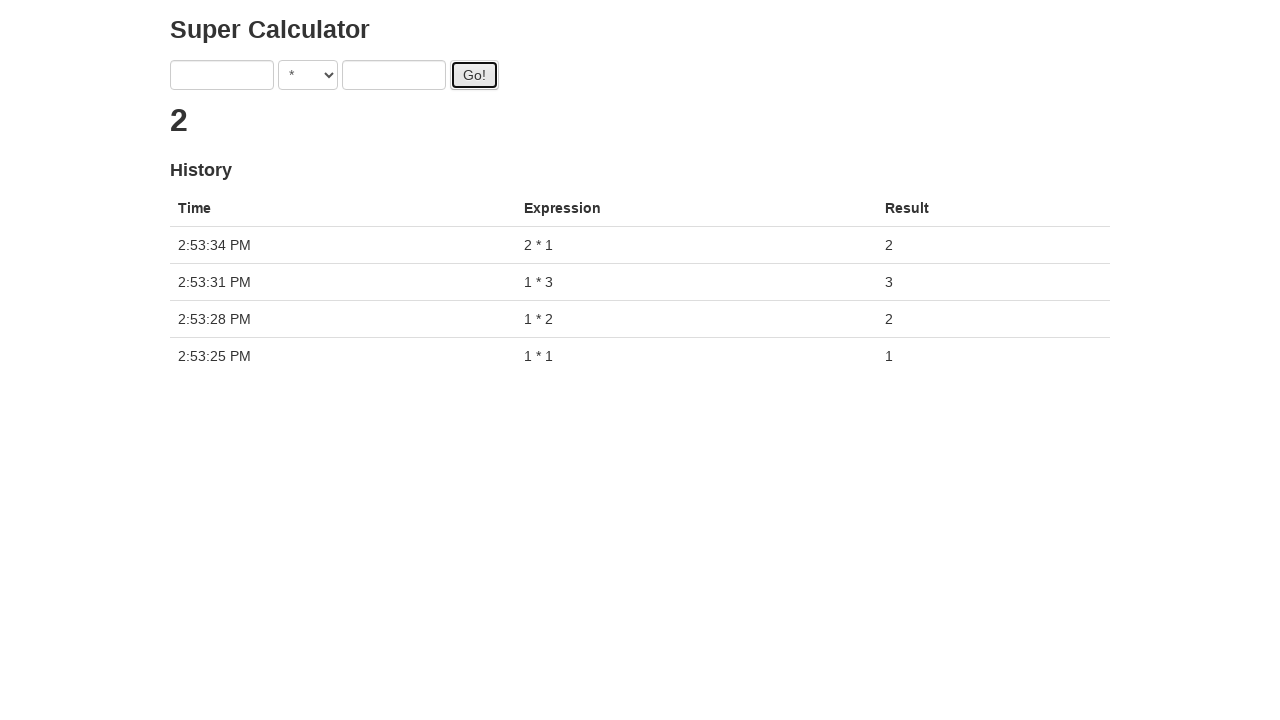

Filled first input with 2 on input[ng-model='first']
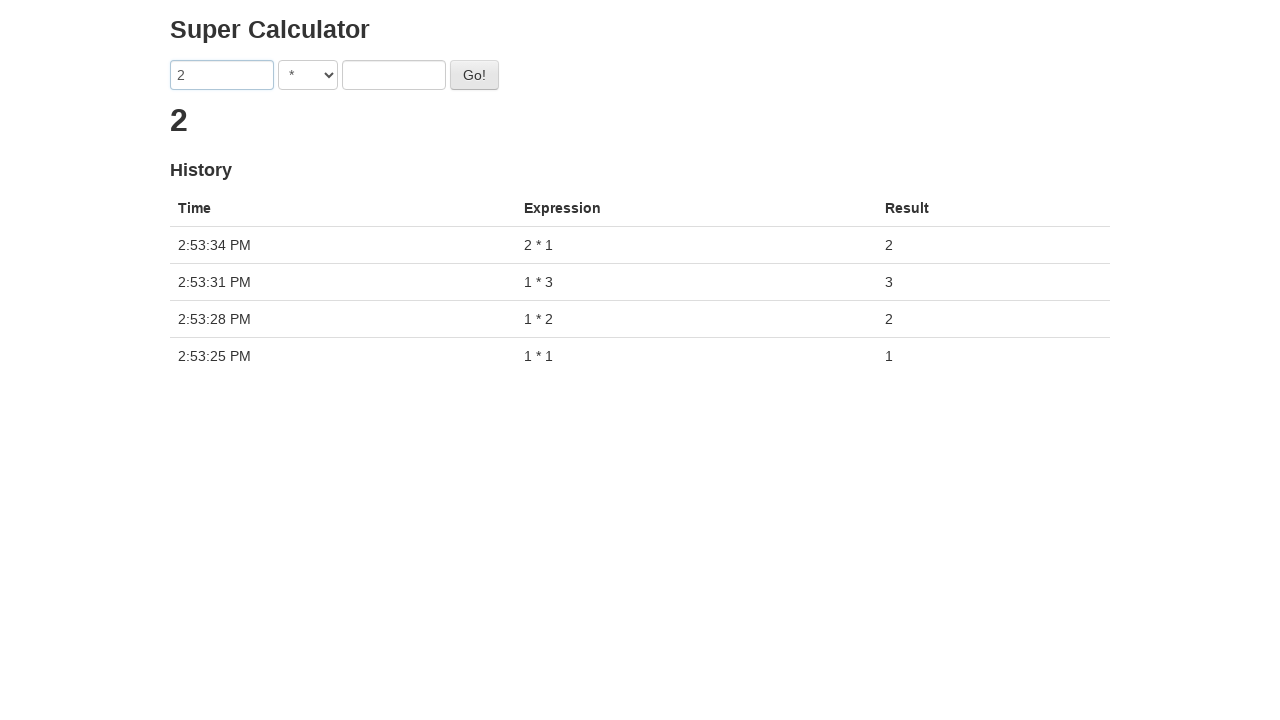

Filled second input with 2 on input[ng-model='second']
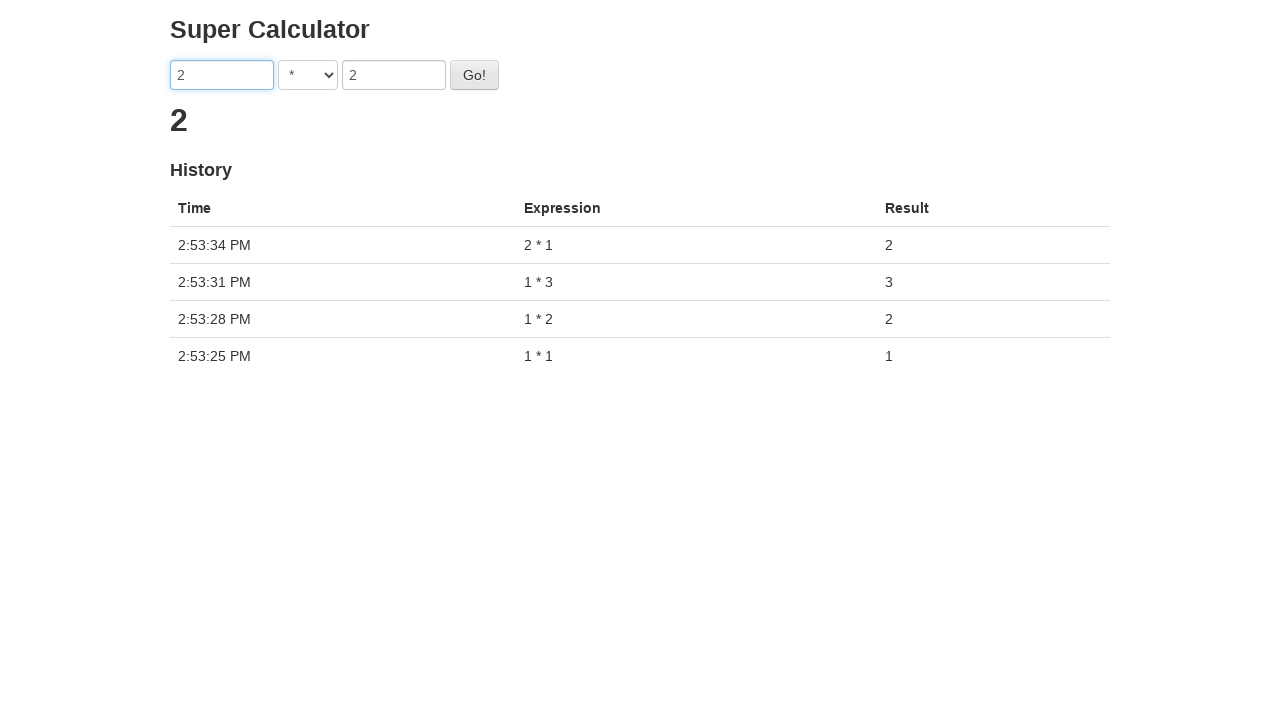

Clicked calculate button for 2 * 2 at (474, 75) on button#gobutton
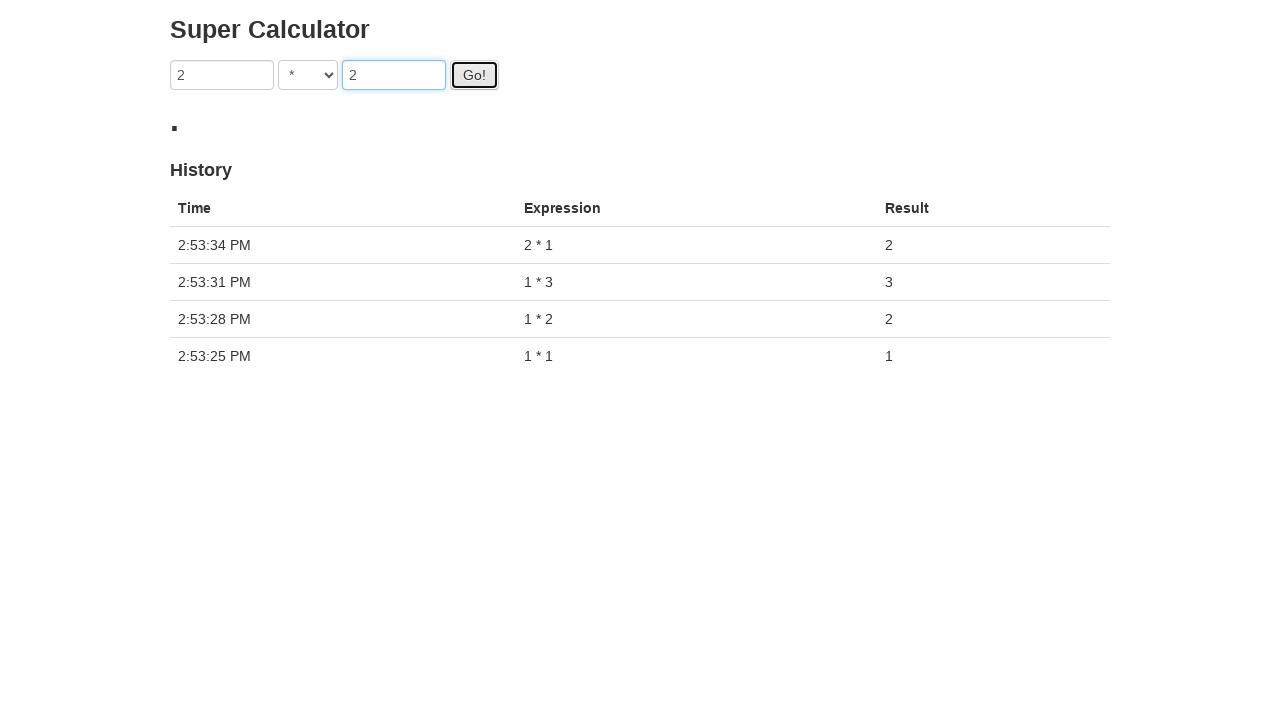

Waited for result to appear for 2 * 2
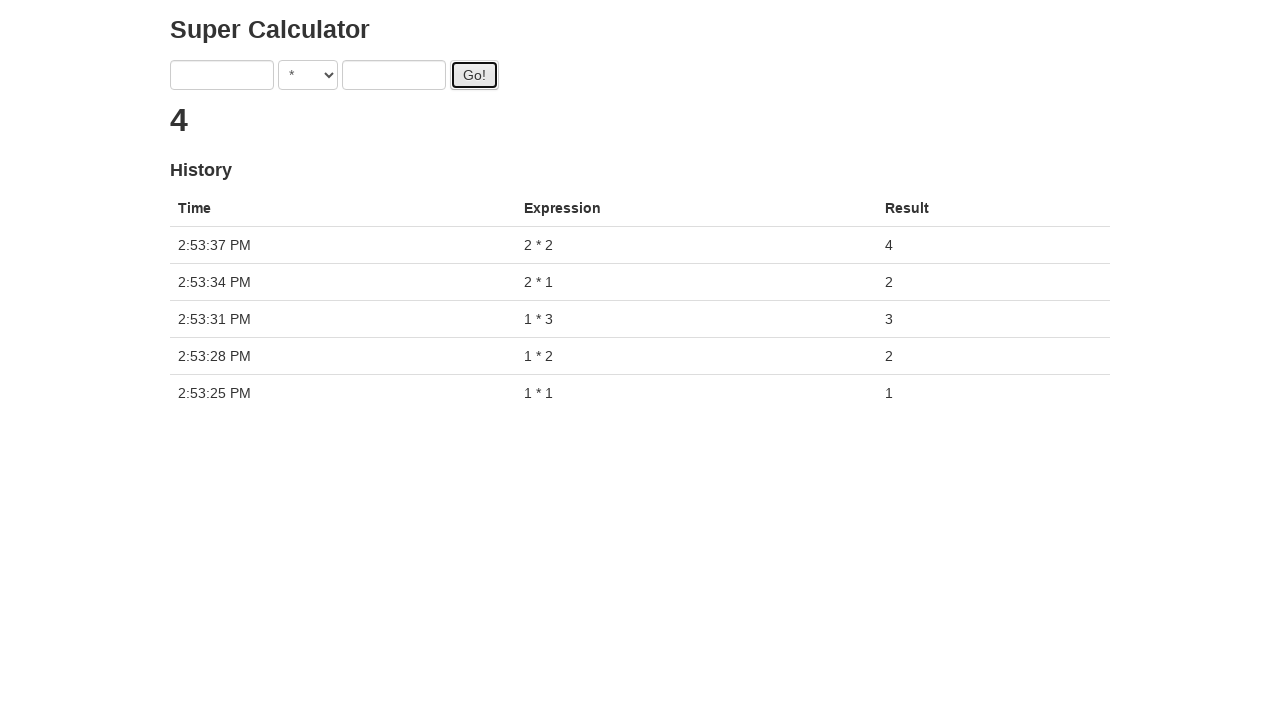

Selected multiplication operator for 2 * 3 on select[ng-model='operator']
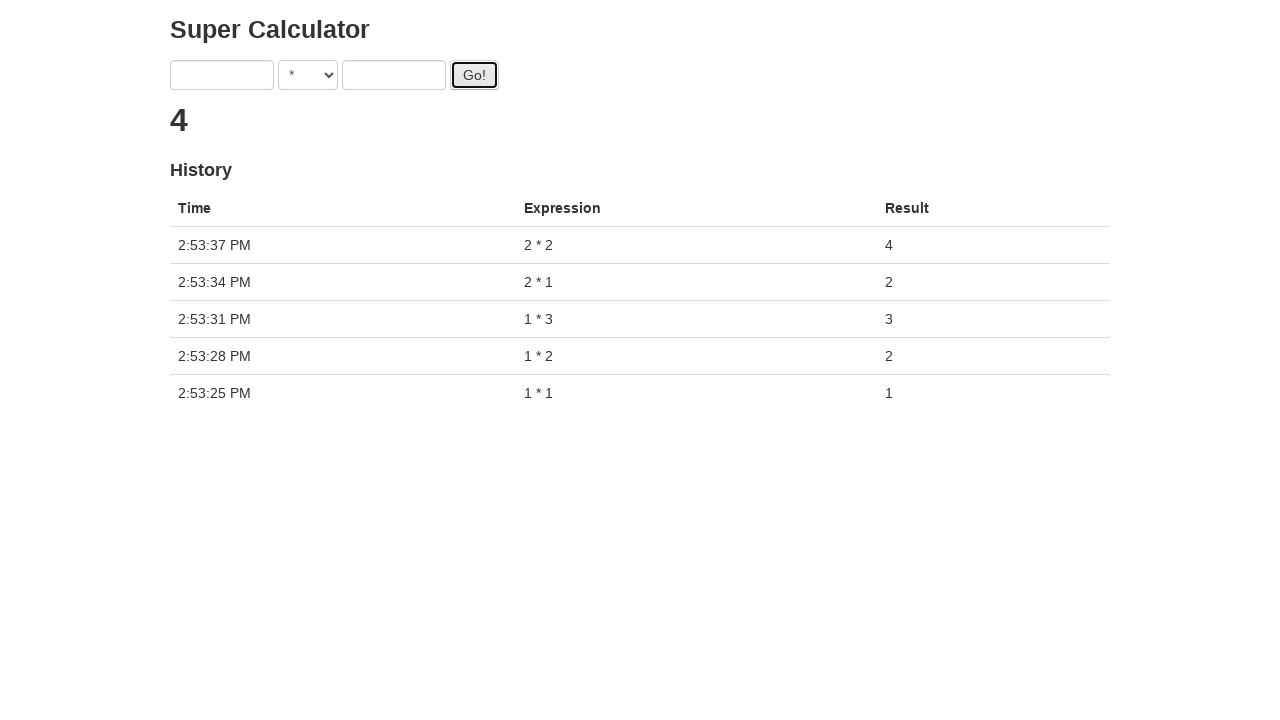

Filled first input with 2 on input[ng-model='first']
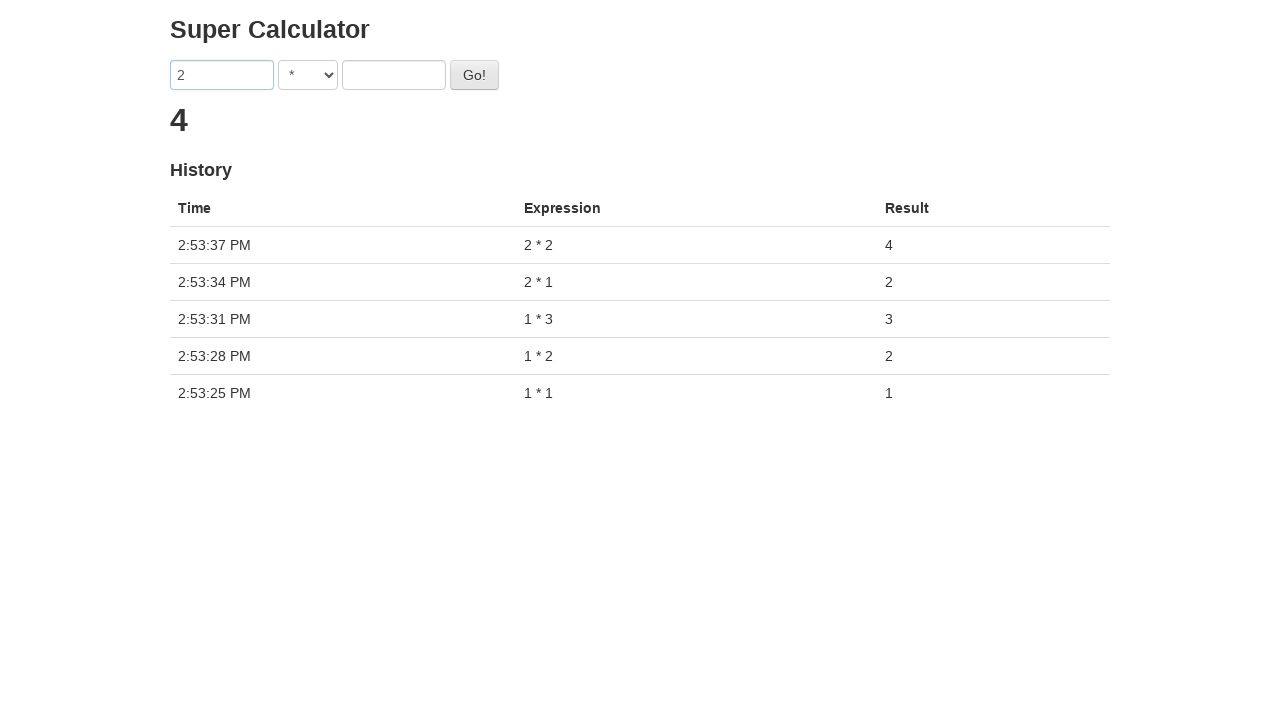

Filled second input with 3 on input[ng-model='second']
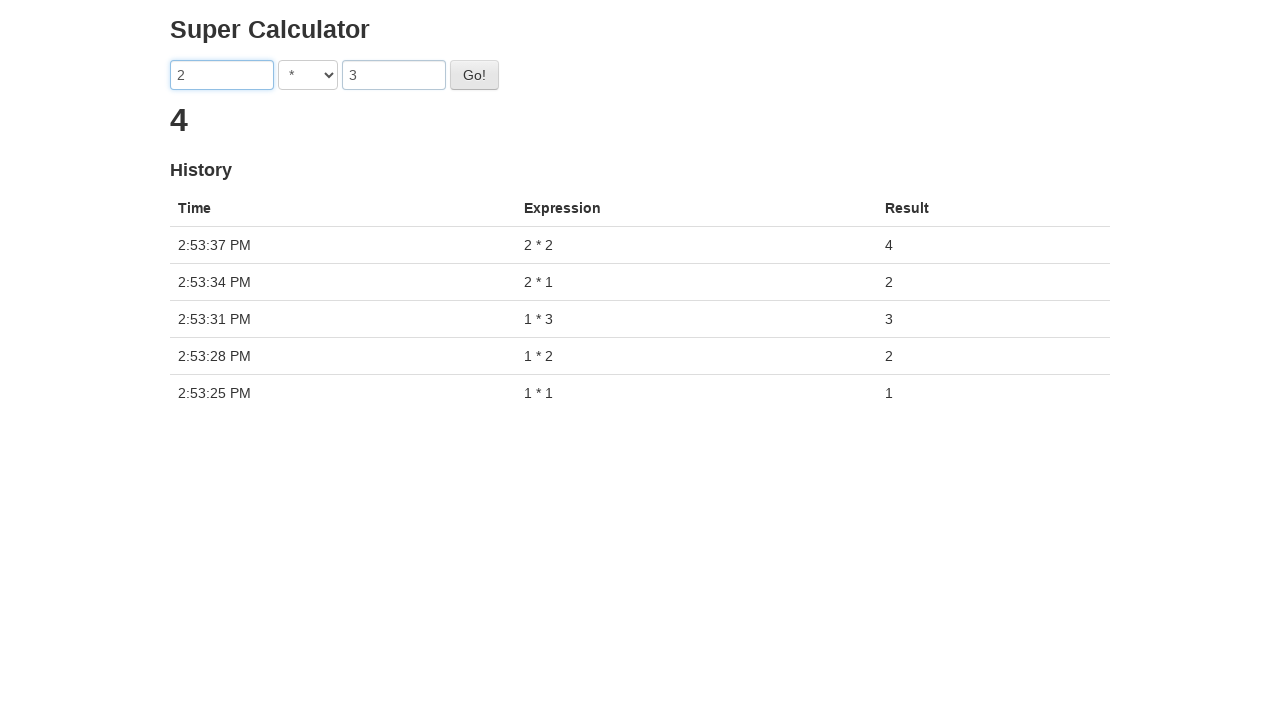

Clicked calculate button for 2 * 3 at (474, 75) on button#gobutton
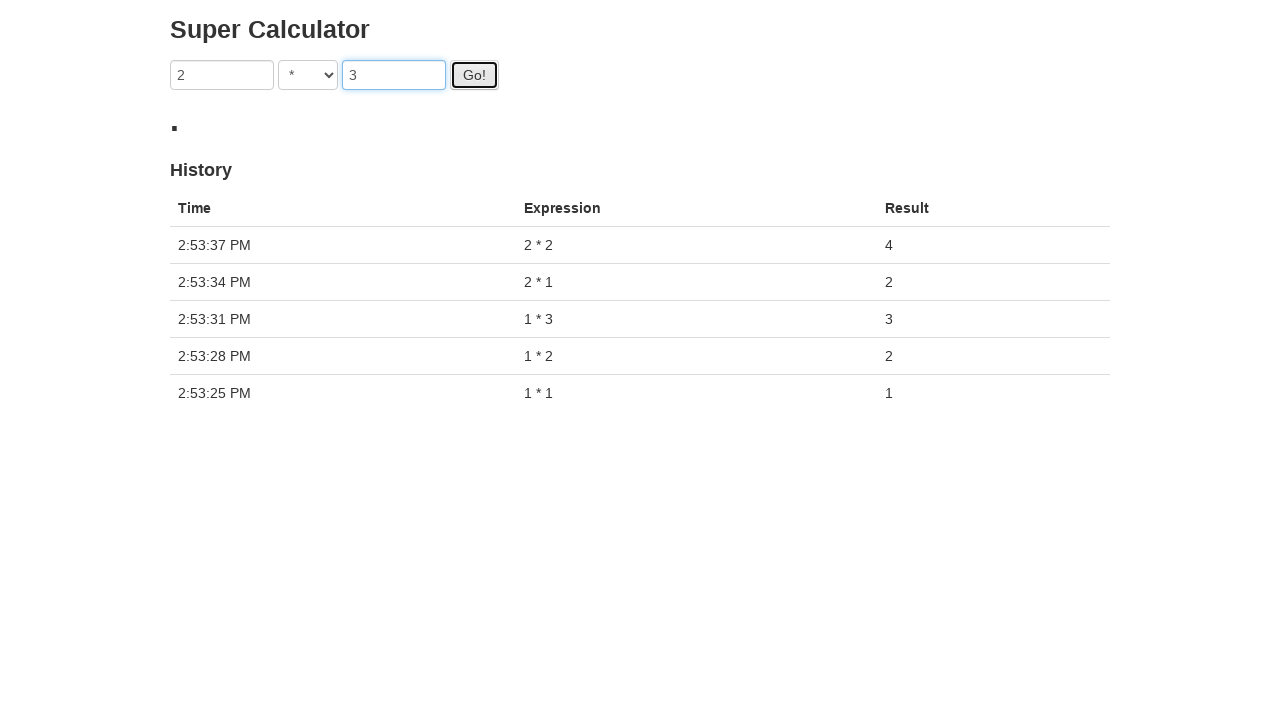

Waited for result to appear for 2 * 3
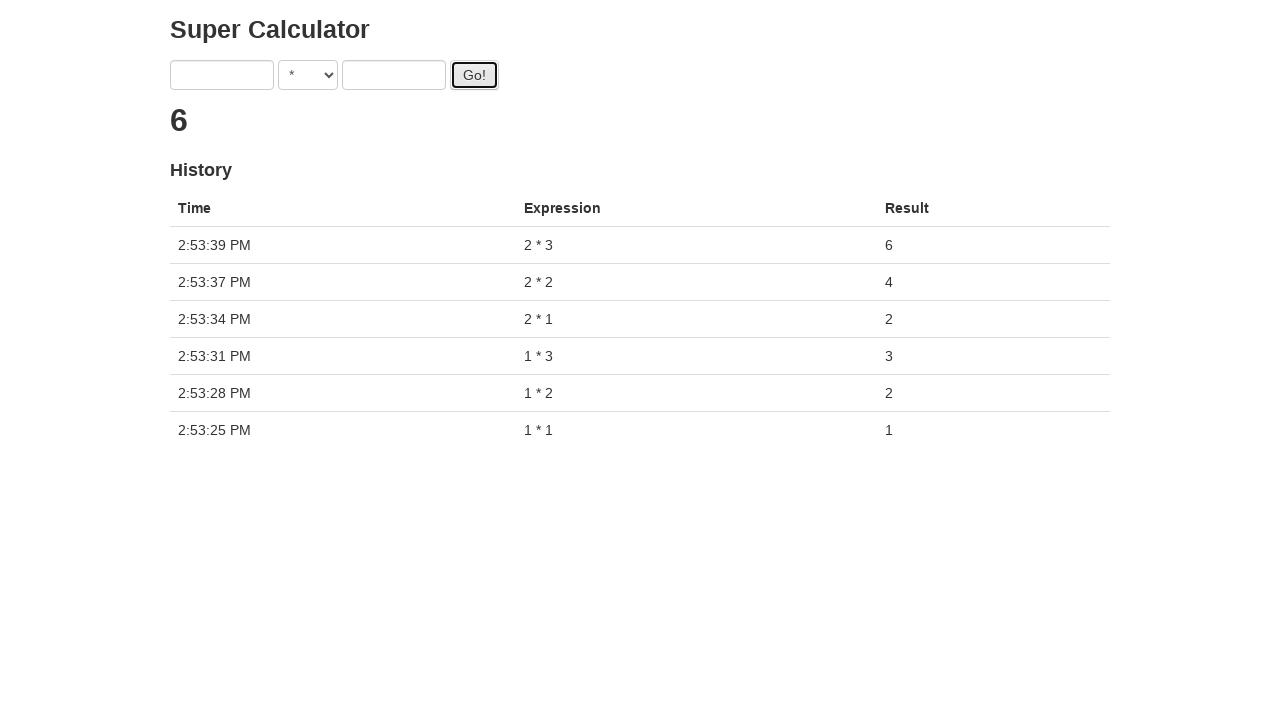

Selected multiplication operator for 3 * 1 on select[ng-model='operator']
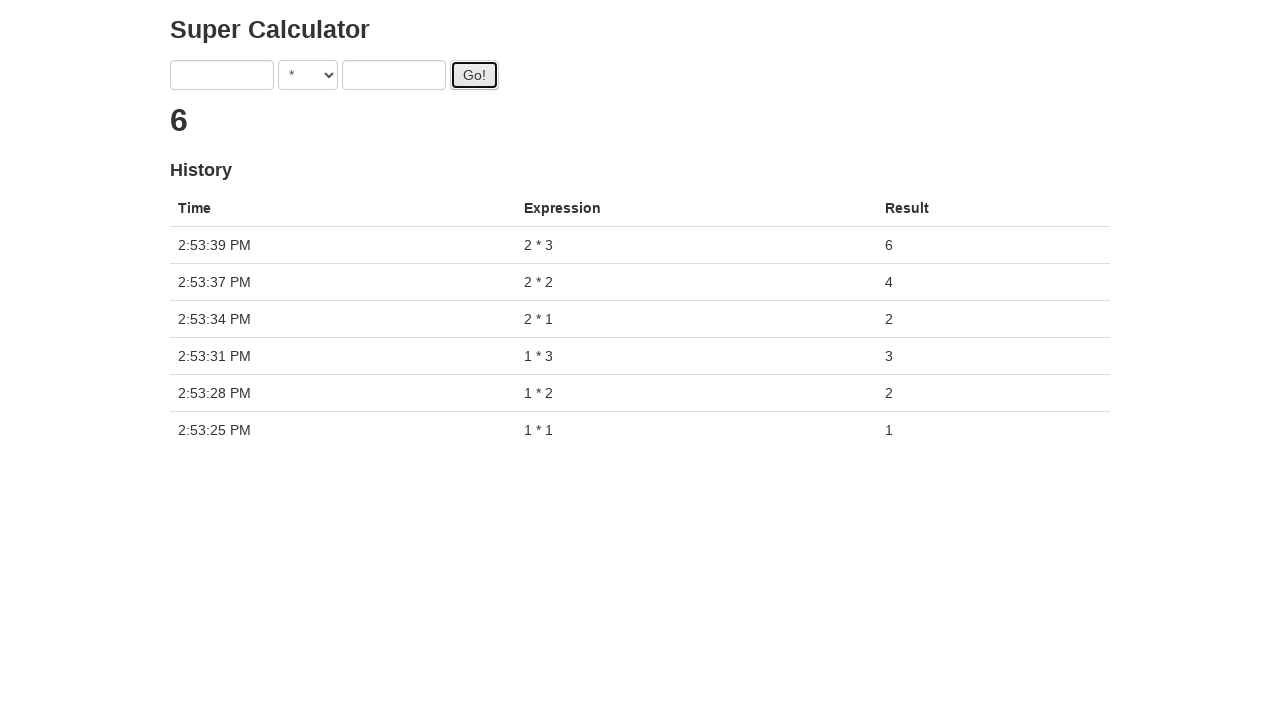

Filled first input with 3 on input[ng-model='first']
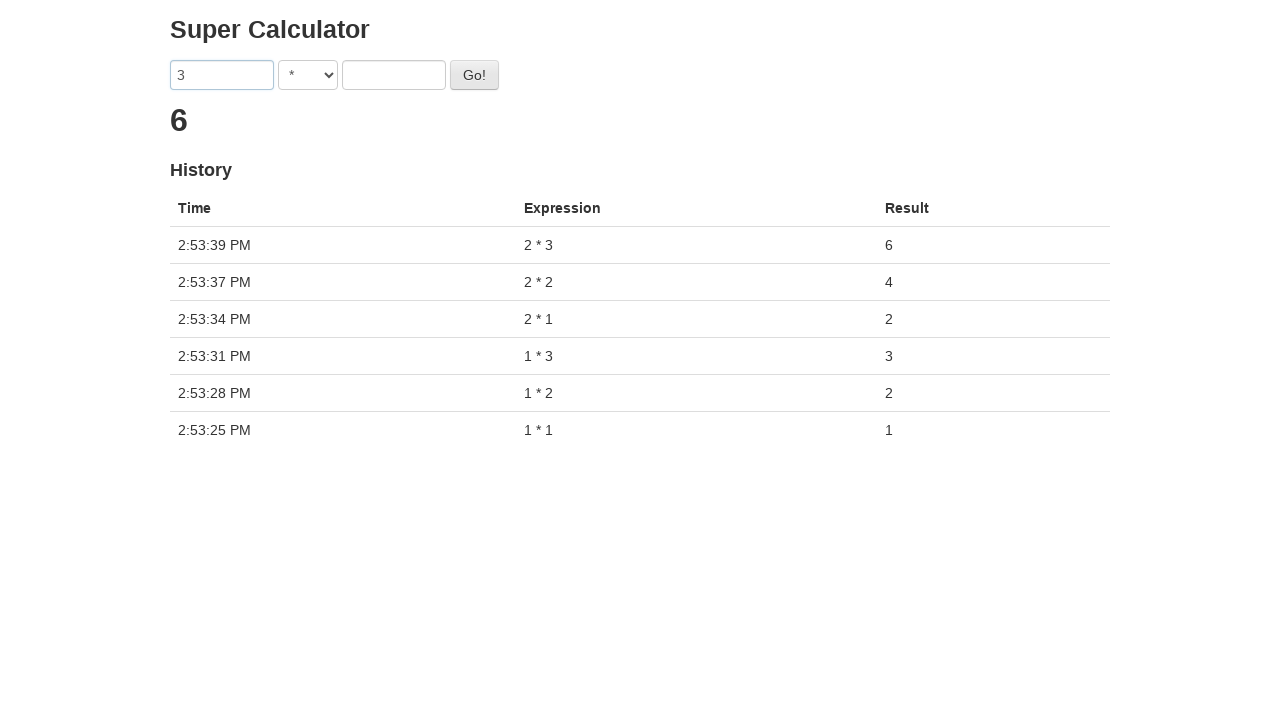

Filled second input with 1 on input[ng-model='second']
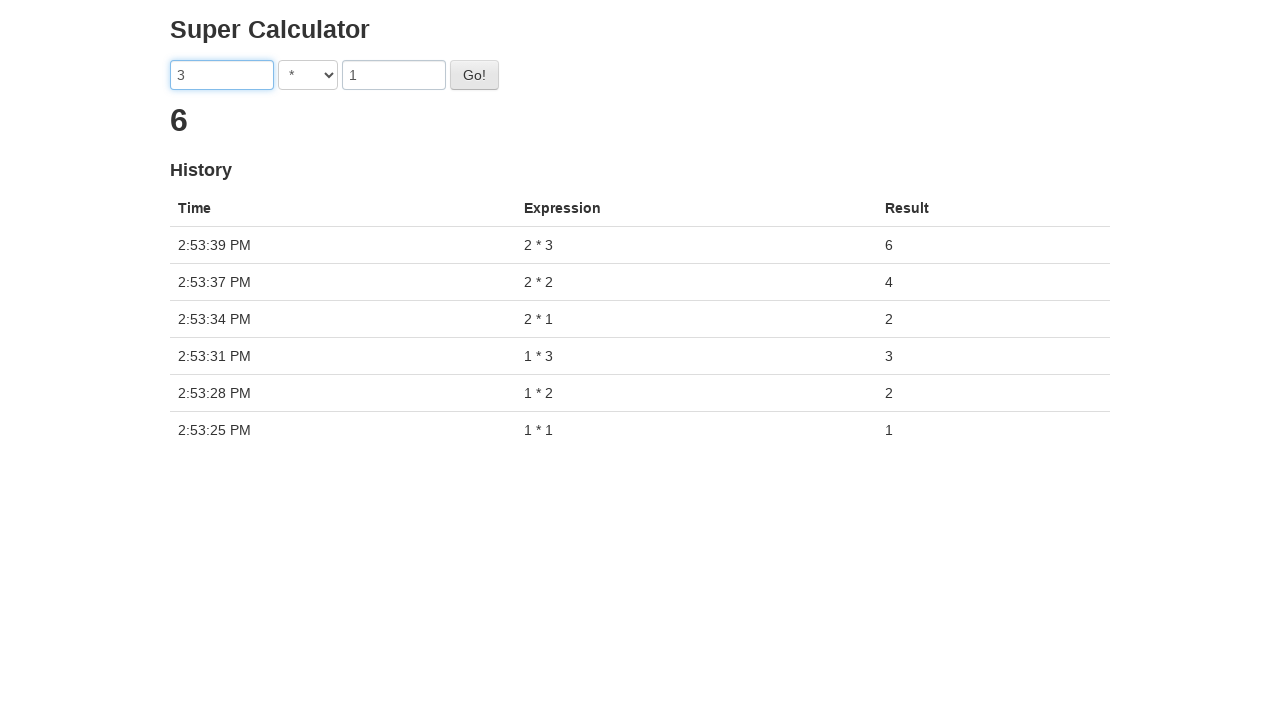

Clicked calculate button for 3 * 1 at (474, 75) on button#gobutton
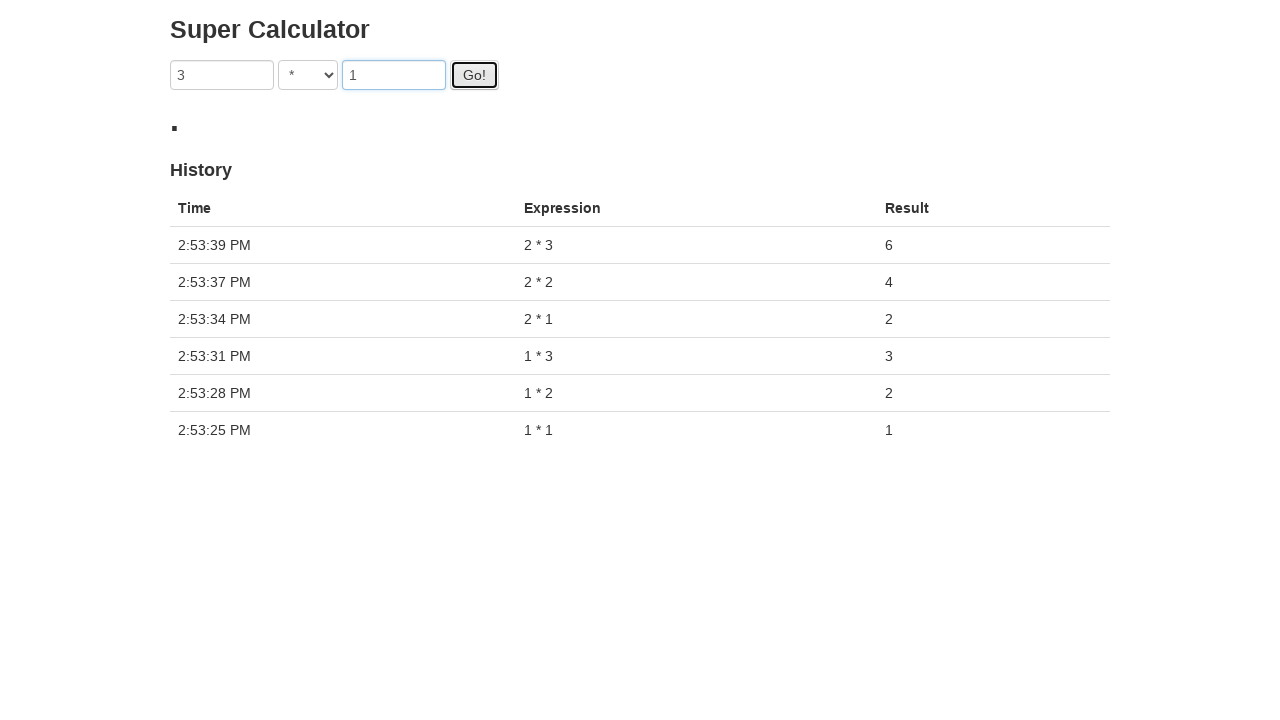

Waited for result to appear for 3 * 1
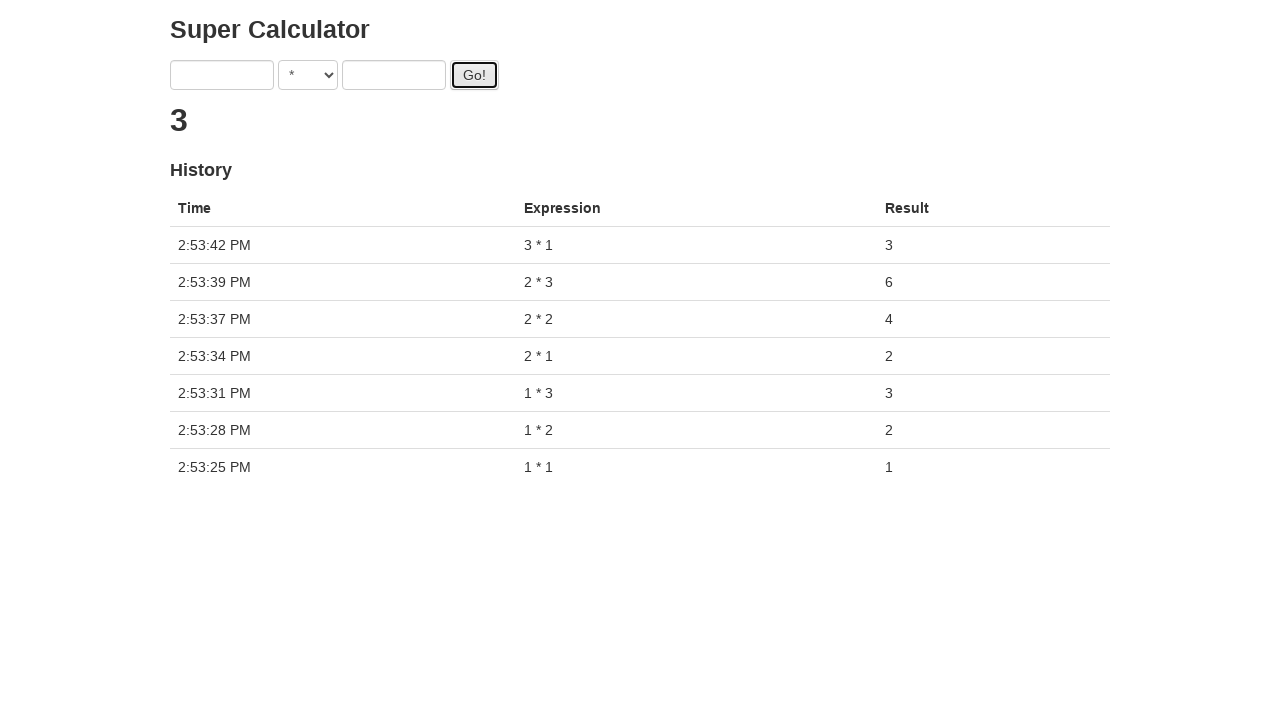

Selected multiplication operator for 3 * 2 on select[ng-model='operator']
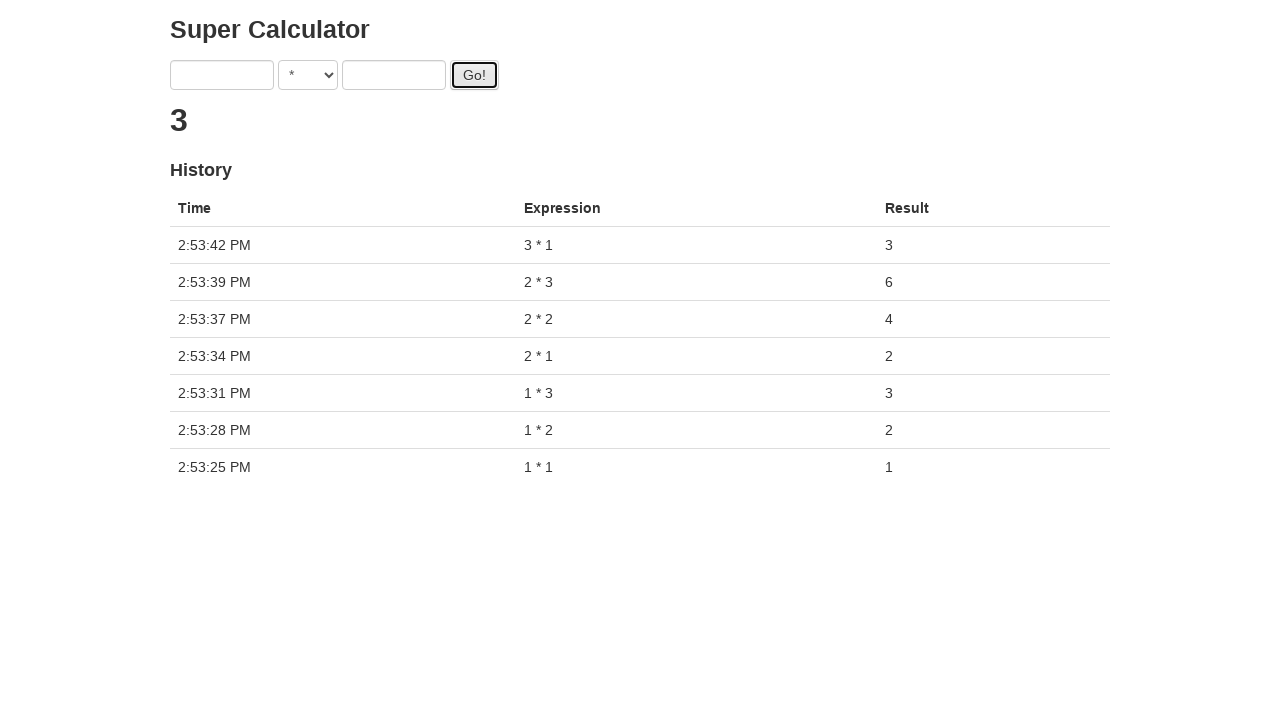

Filled first input with 3 on input[ng-model='first']
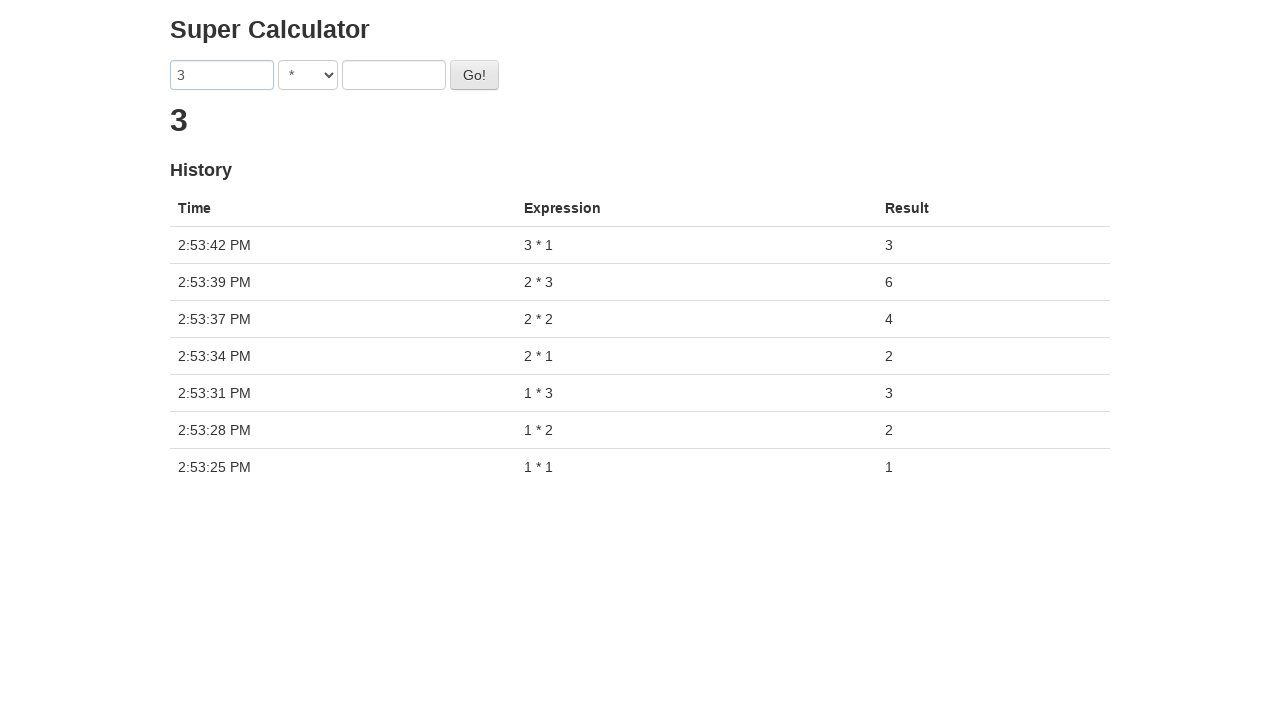

Filled second input with 2 on input[ng-model='second']
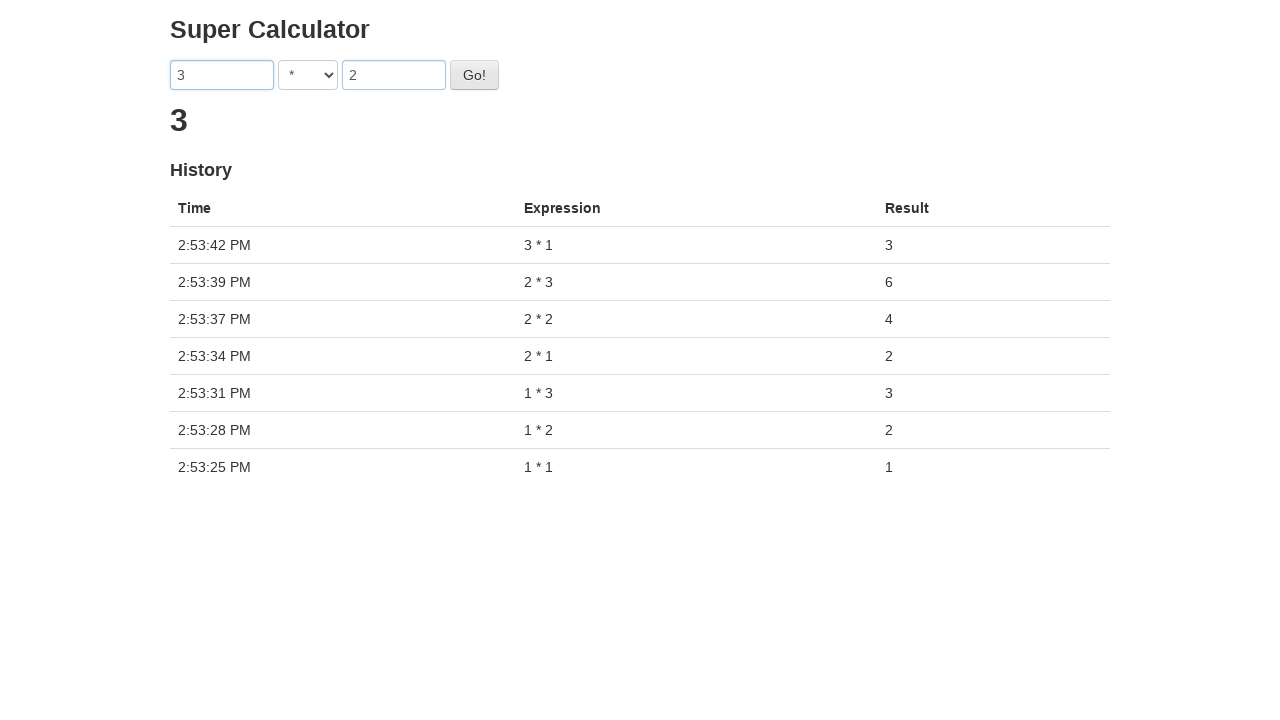

Clicked calculate button for 3 * 2 at (474, 75) on button#gobutton
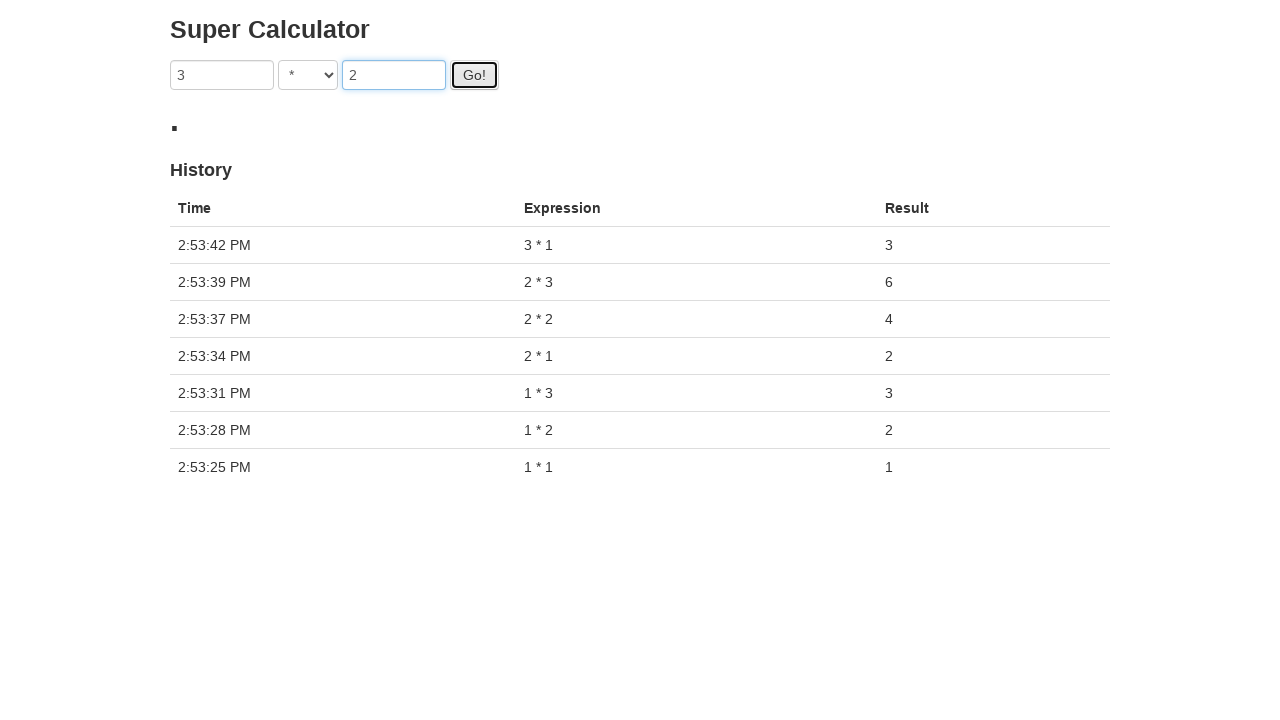

Waited for result to appear for 3 * 2
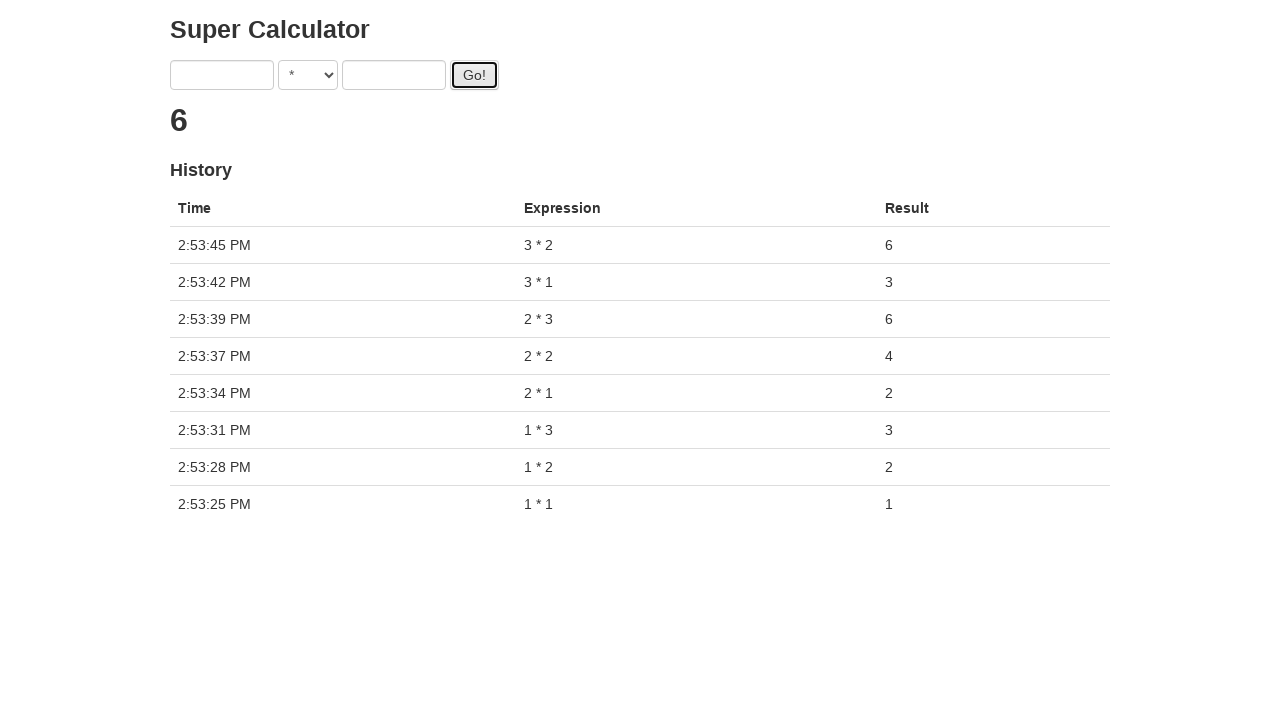

Selected multiplication operator for 3 * 3 on select[ng-model='operator']
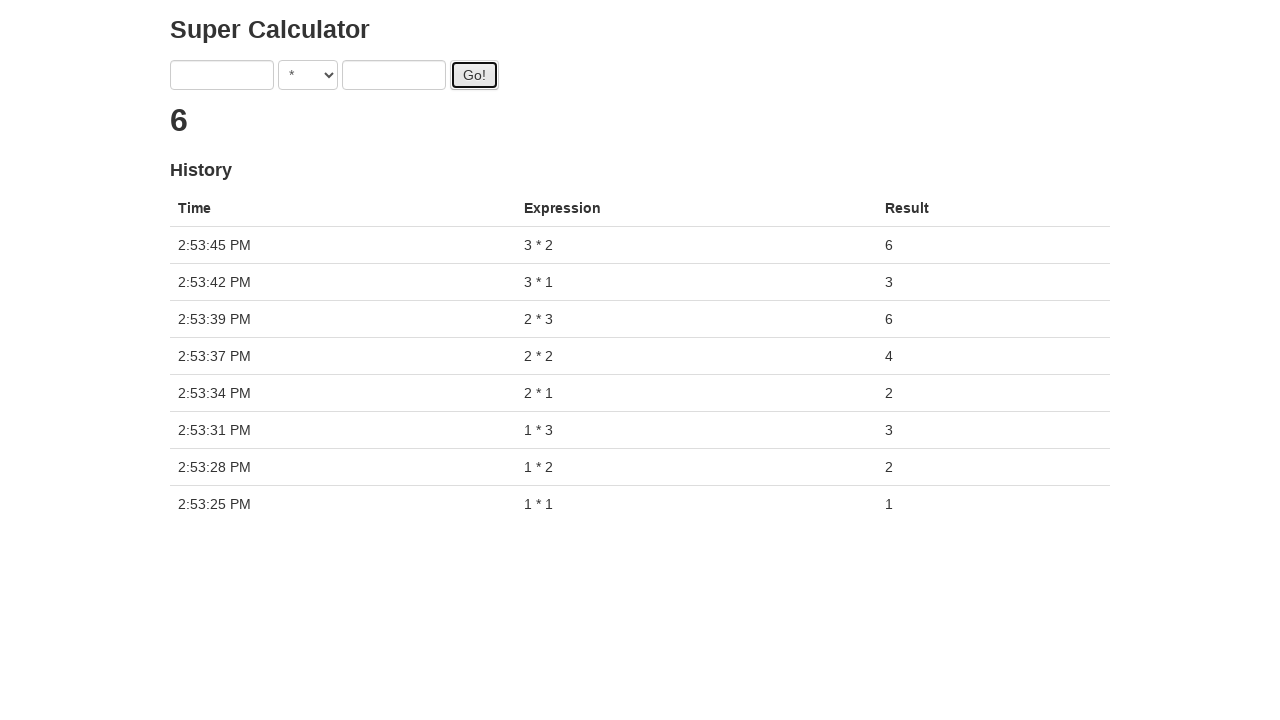

Filled first input with 3 on input[ng-model='first']
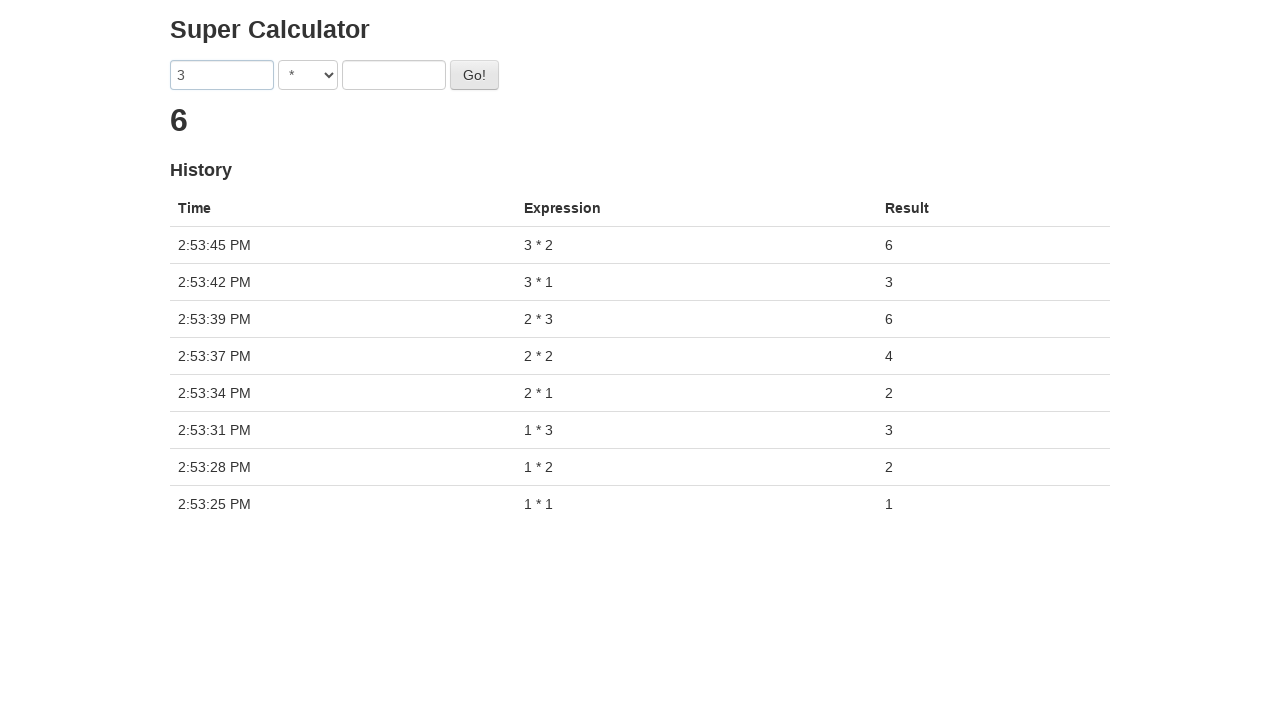

Filled second input with 3 on input[ng-model='second']
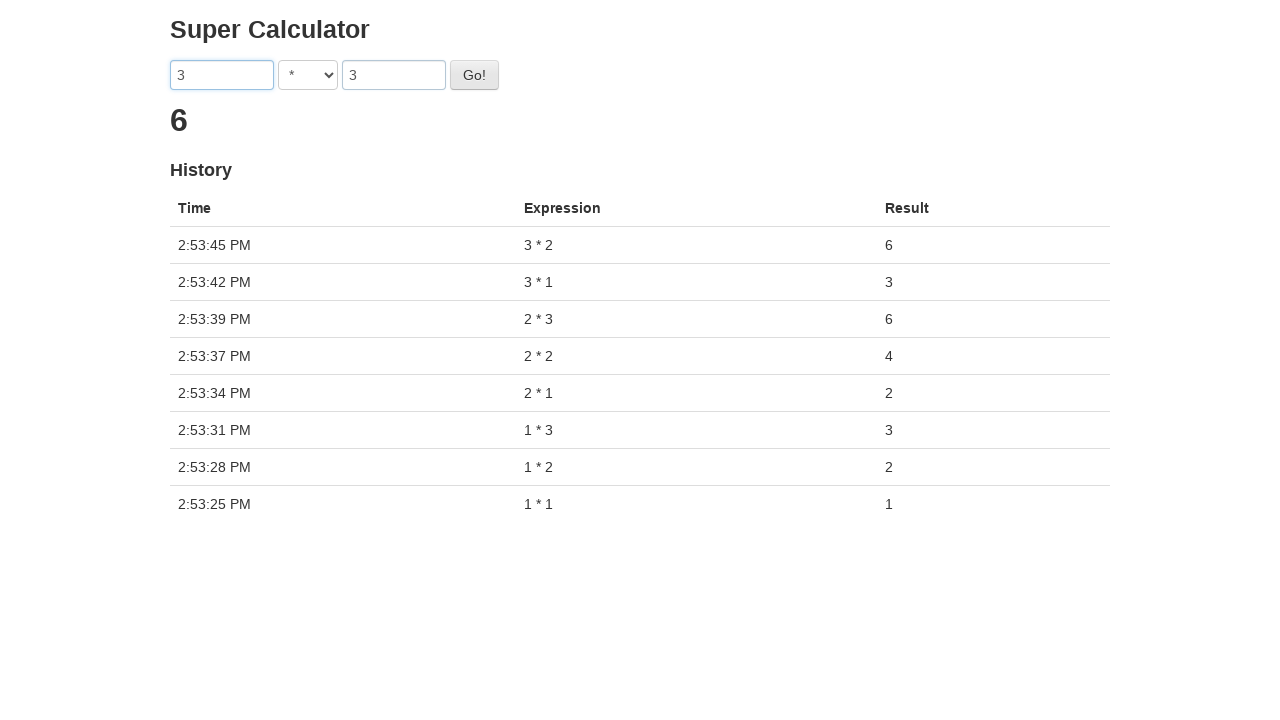

Clicked calculate button for 3 * 3 at (474, 75) on button#gobutton
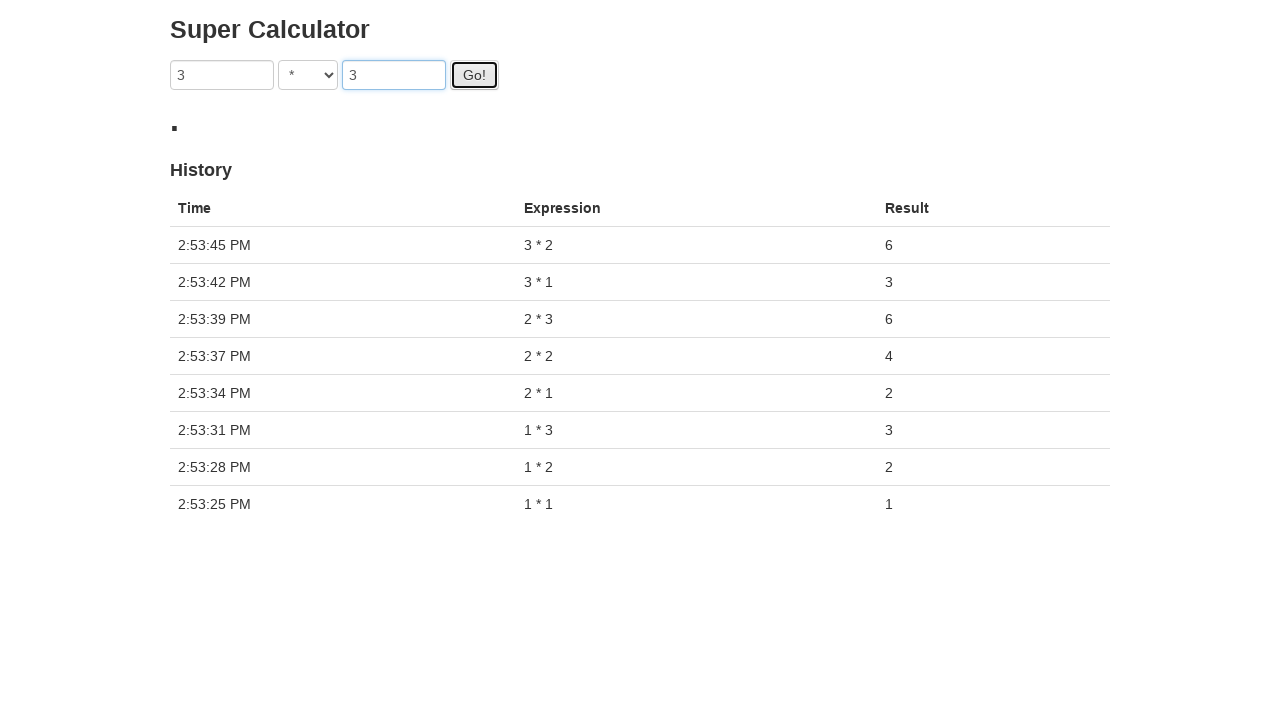

Waited for result to appear for 3 * 3
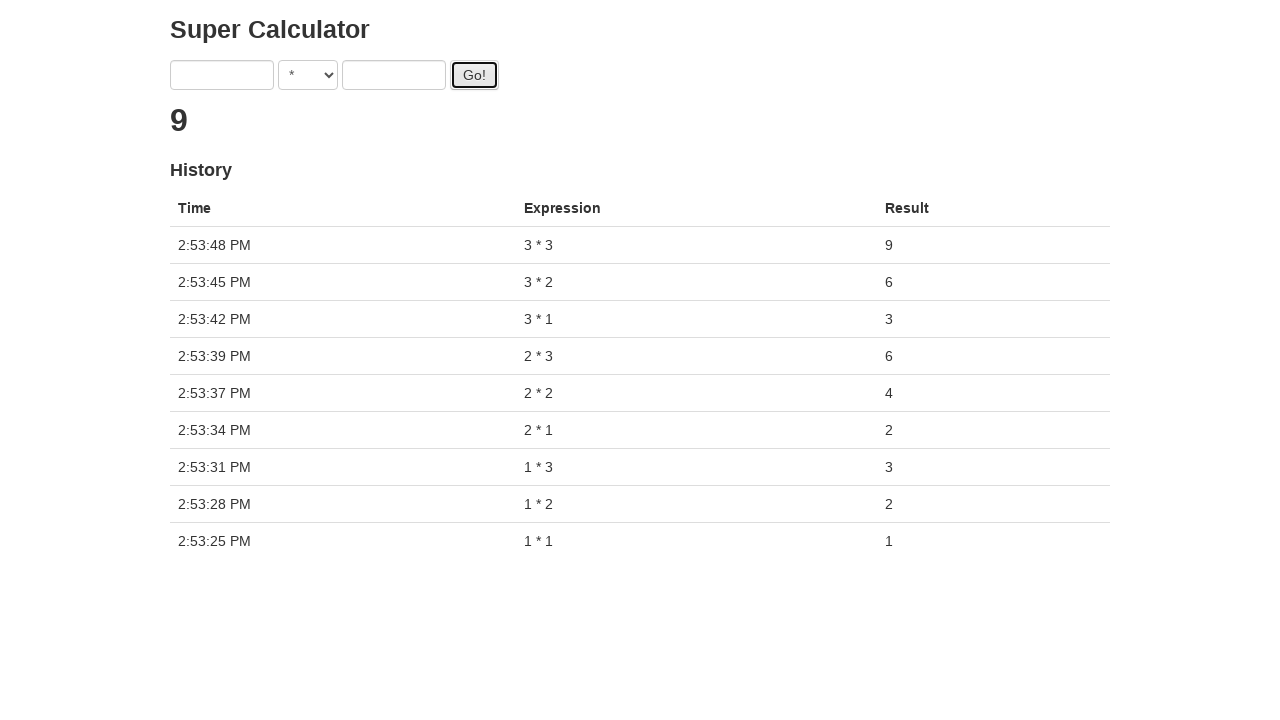

All result elements loaded and visible
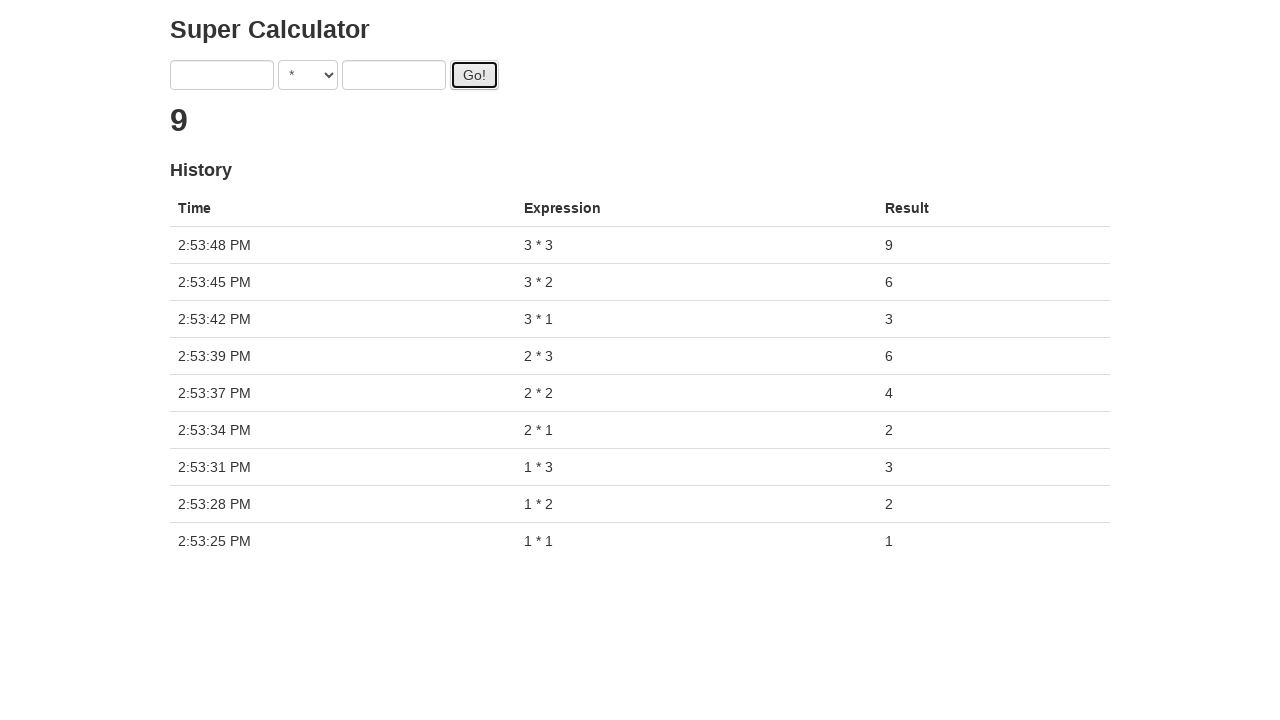

Verified 18 result elements are present
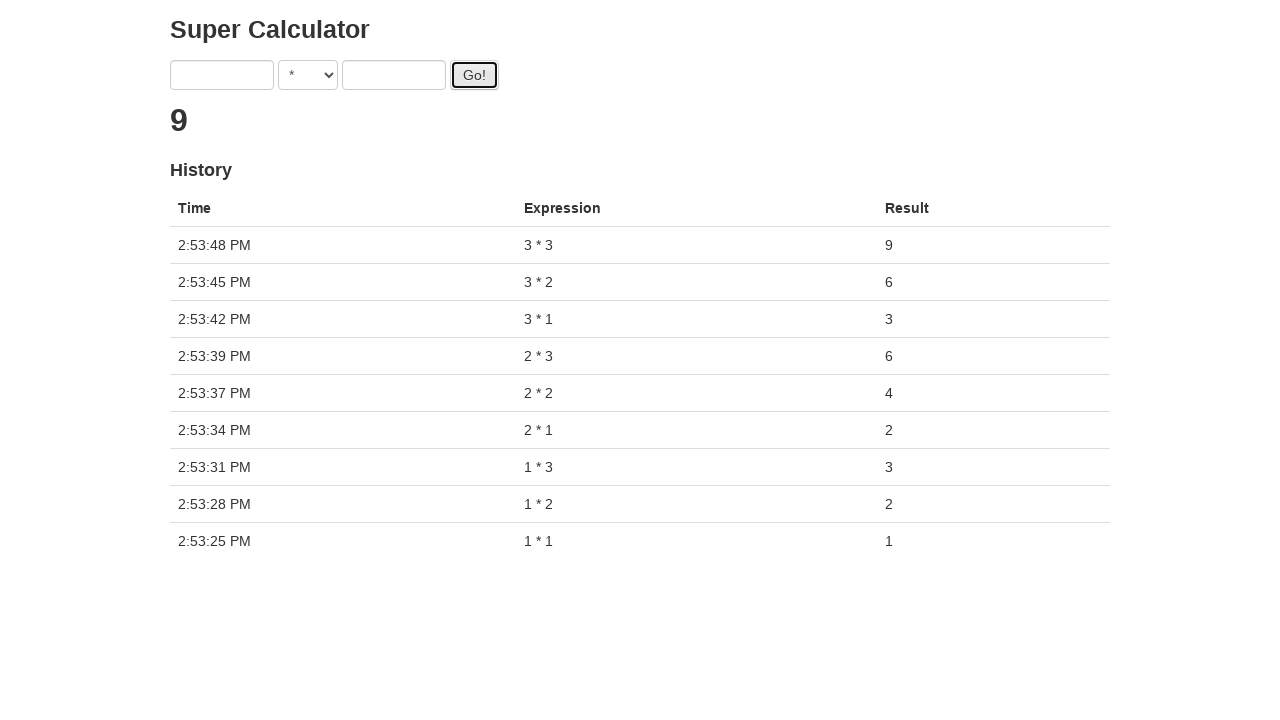

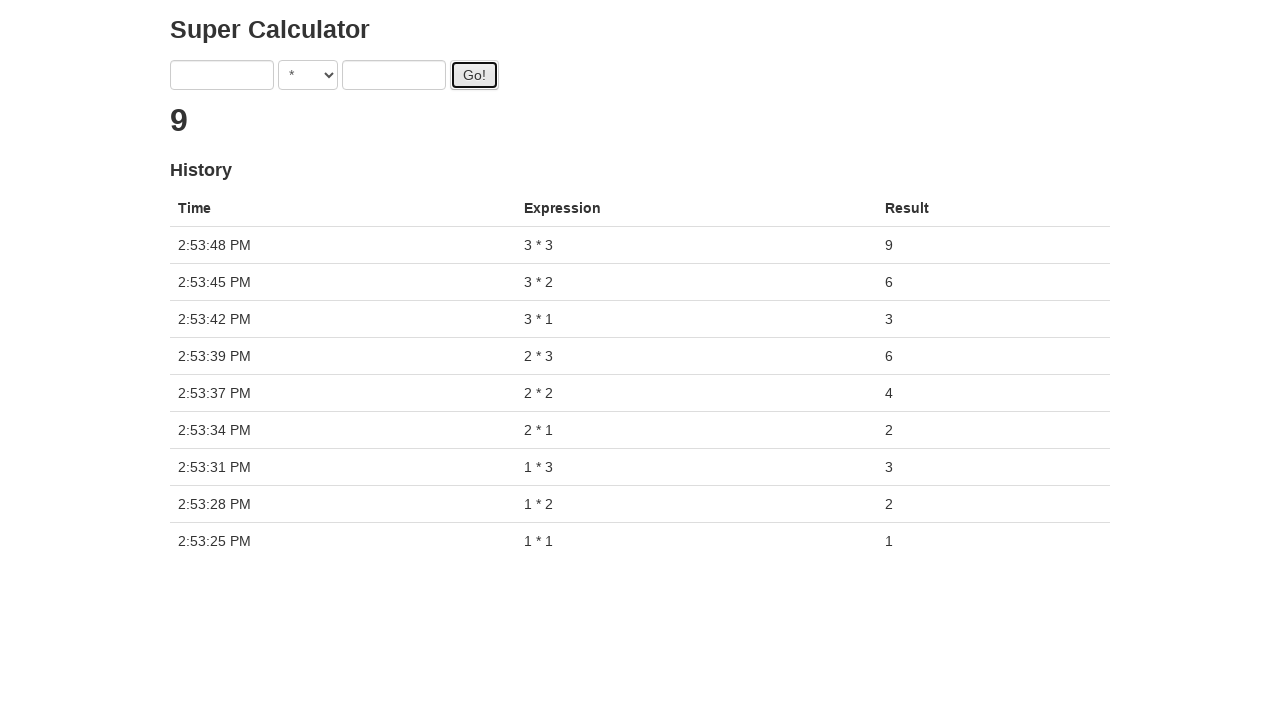